Tests multi-window handling by finding footer links in the first column, opening each link in a new tab using keyboard shortcuts (Ctrl+Enter), then iterating through all opened windows/tabs.

Starting URL: https://rahulshettyacademy.com/AutomationPractice/

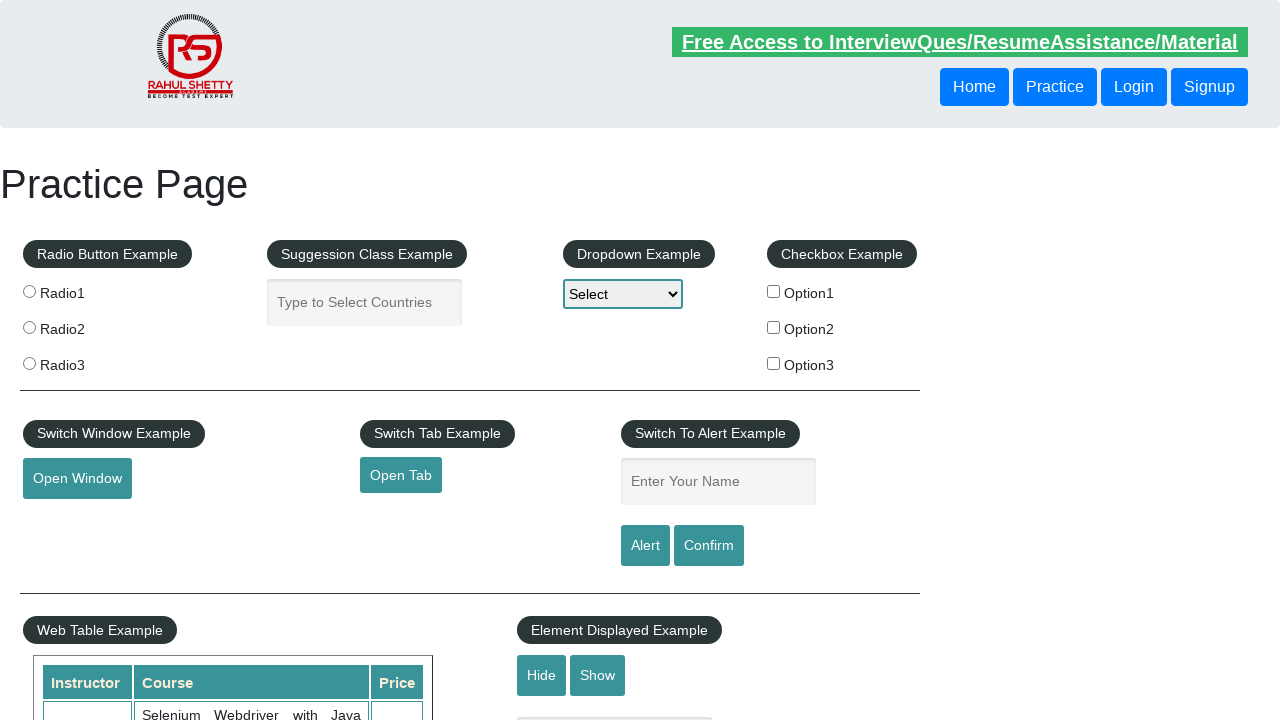

Set viewport size to 1920x1080
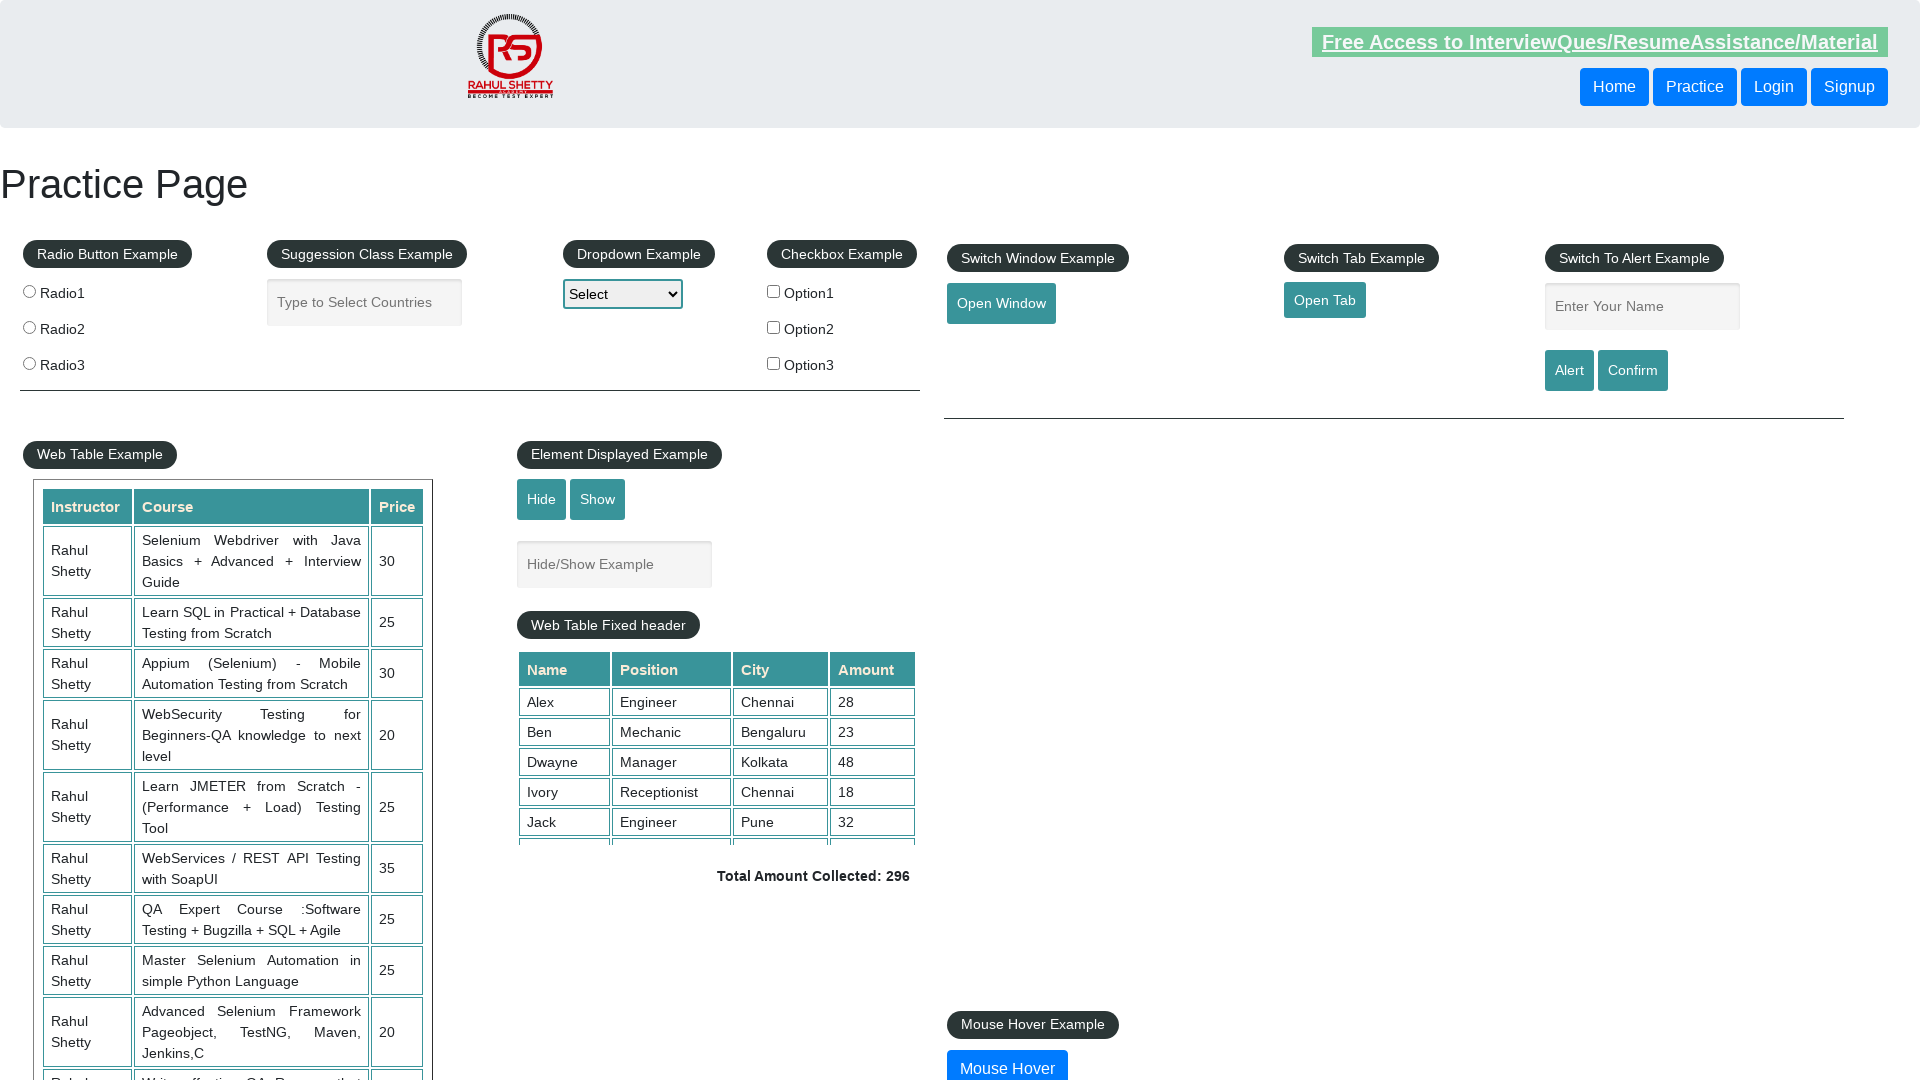

Footer section loaded
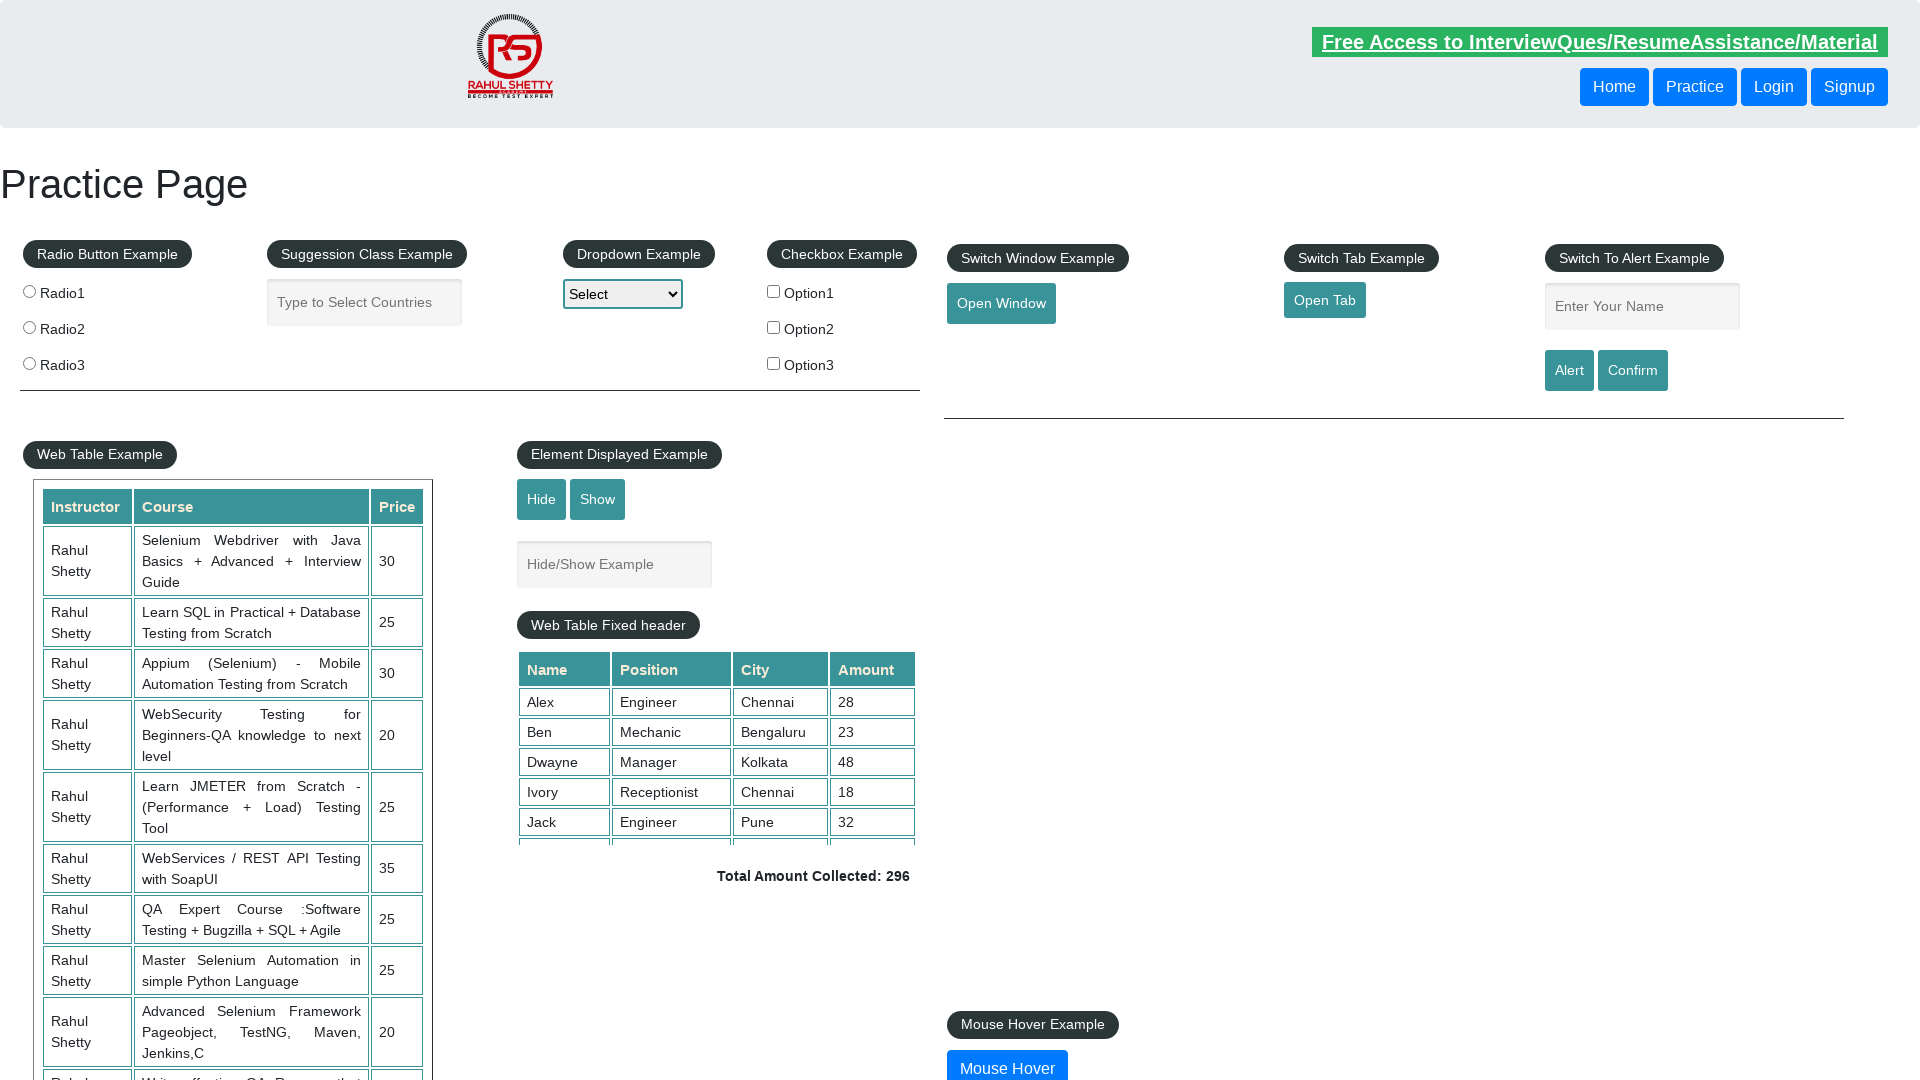

Located first column of footer links
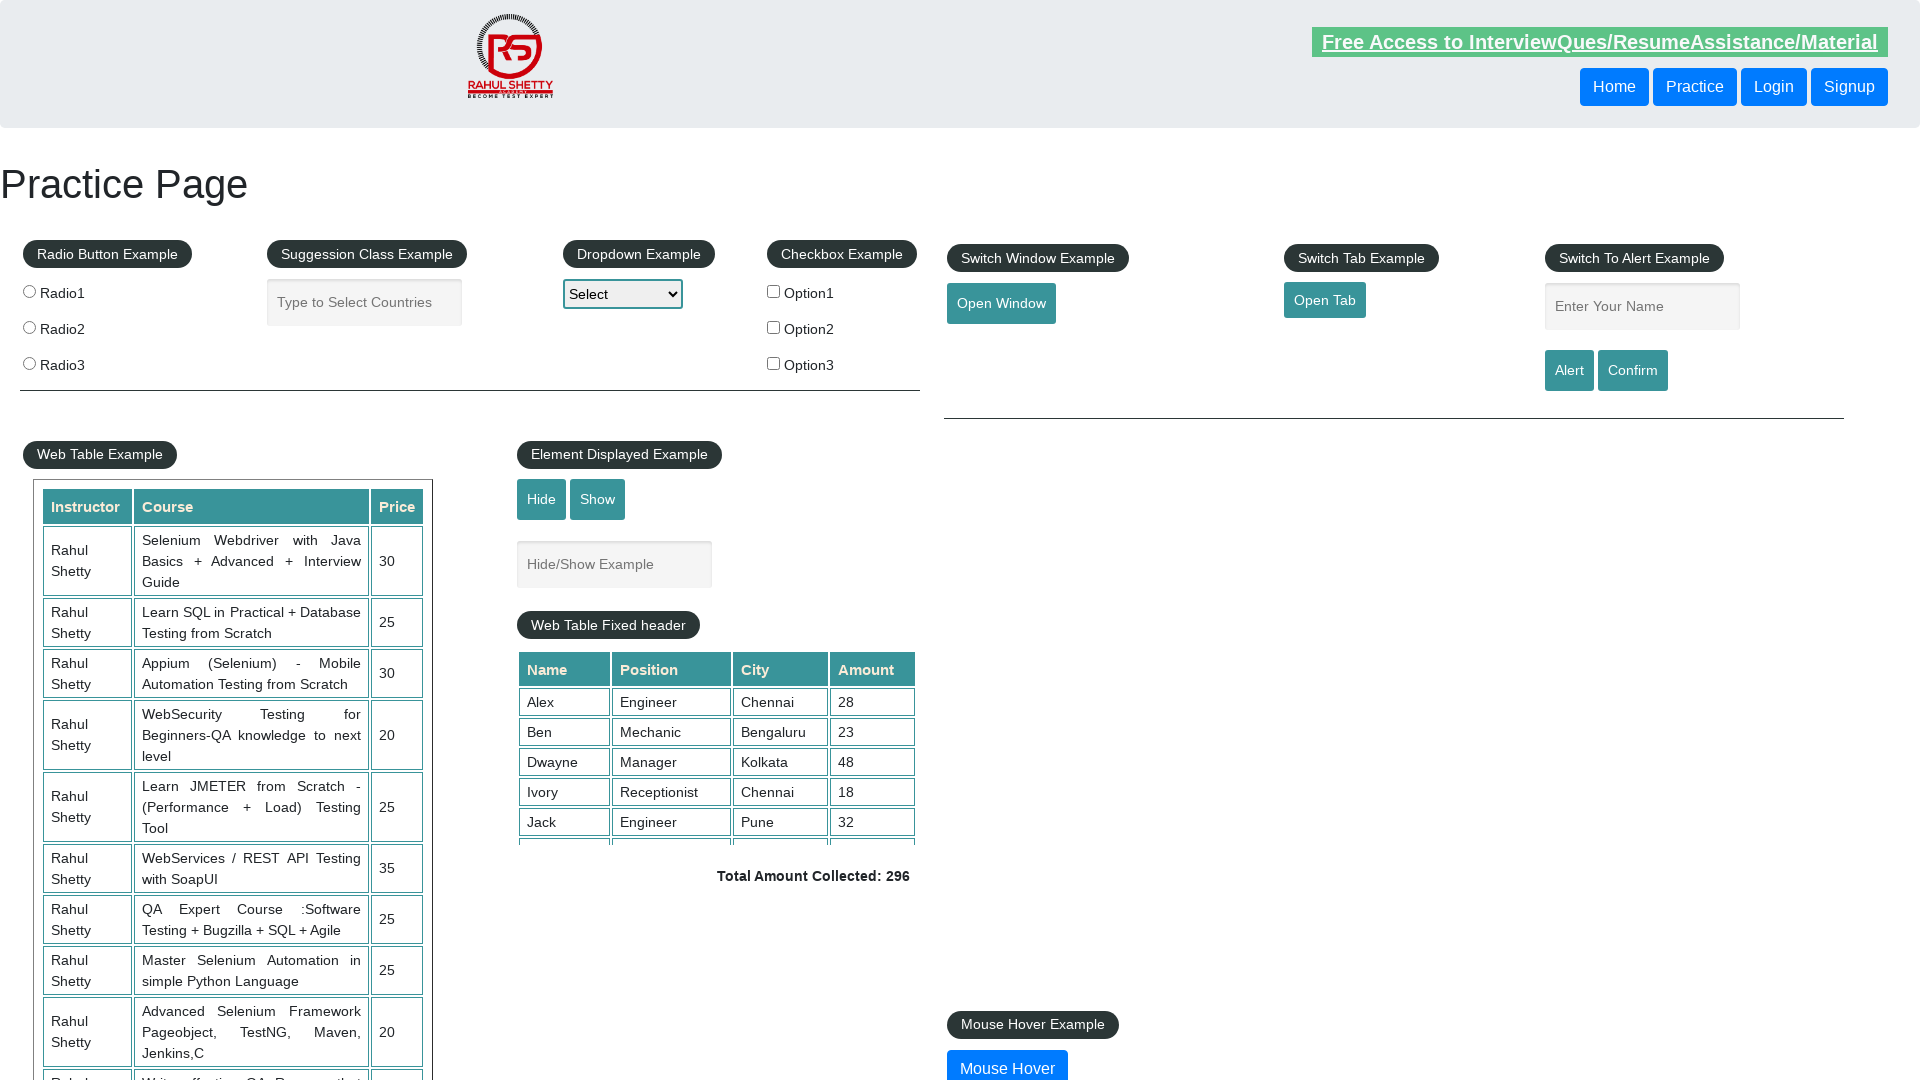

Found 5 links in first column
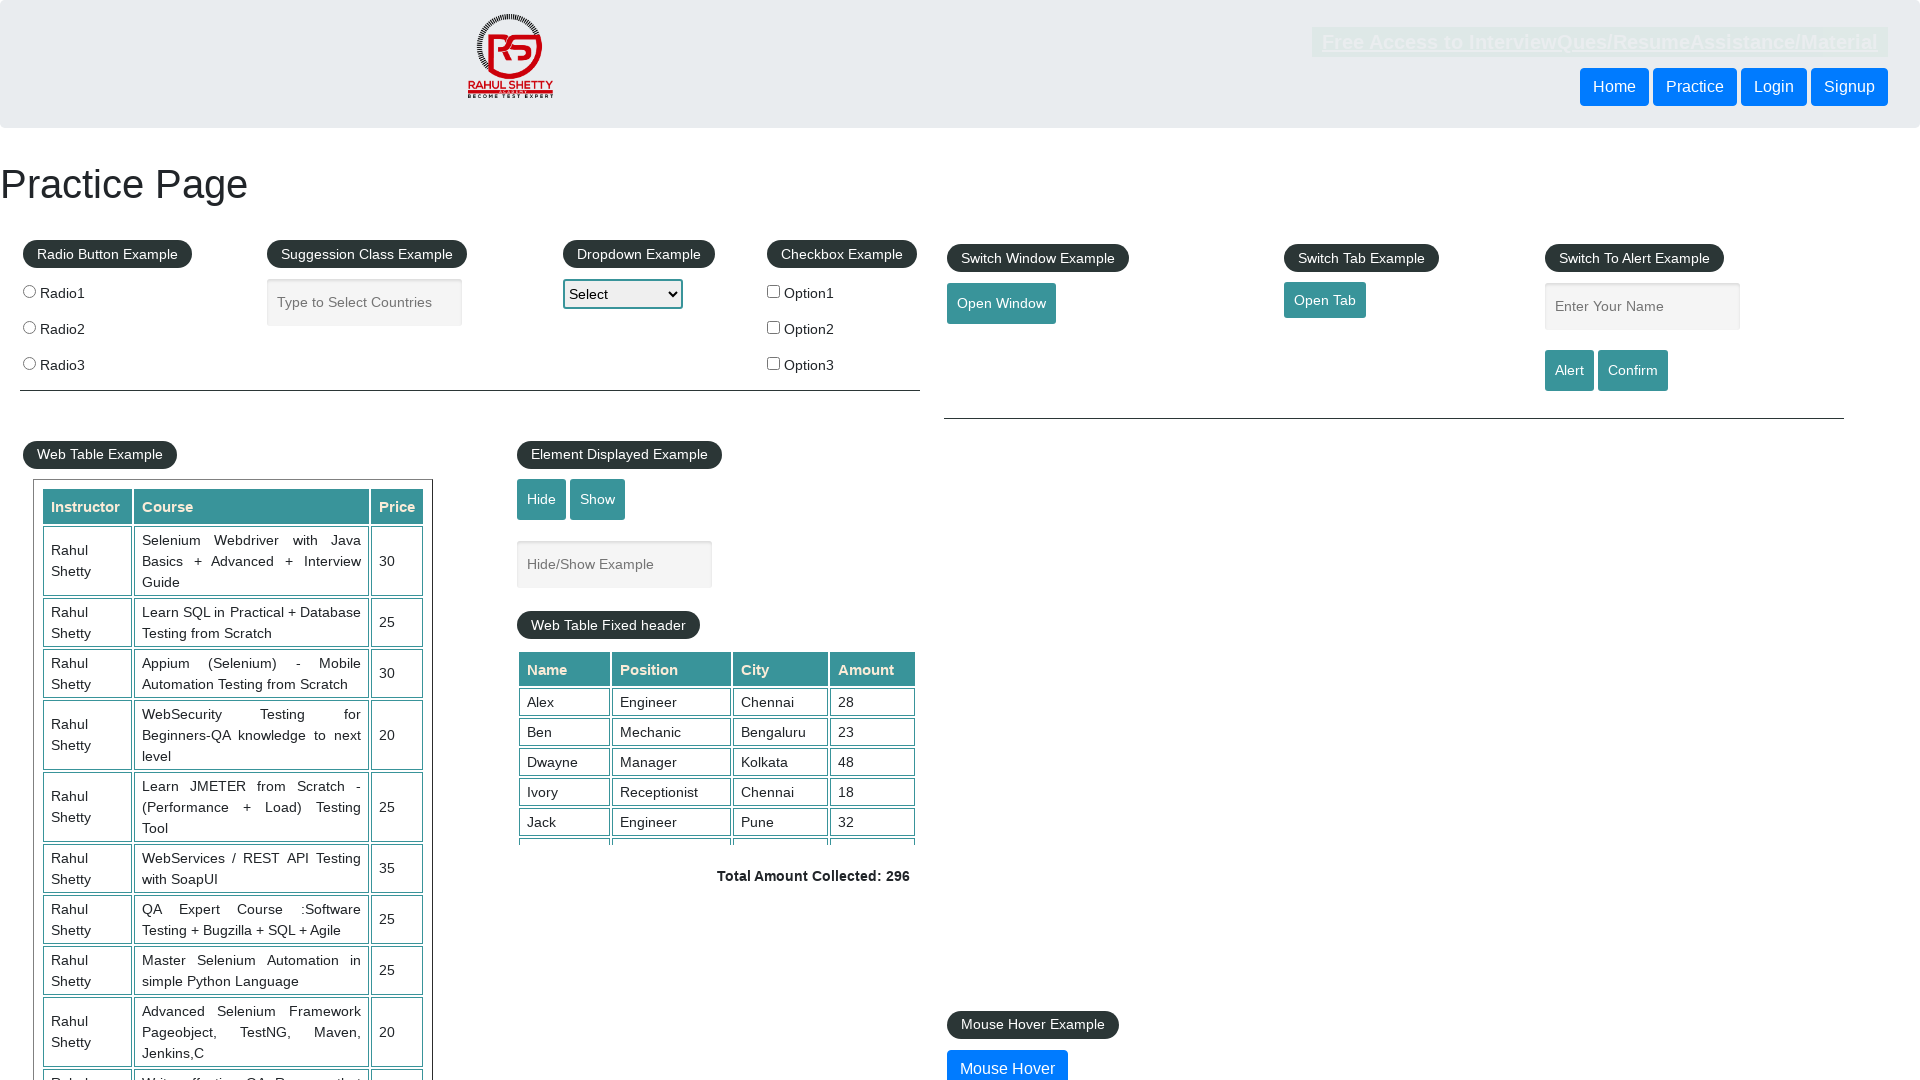

Opened link 1 of 5 in new tab using Ctrl+Click at (157, 842) on #gf-BIG tbody tr td:nth-child(1) ul >> a >> nth=0
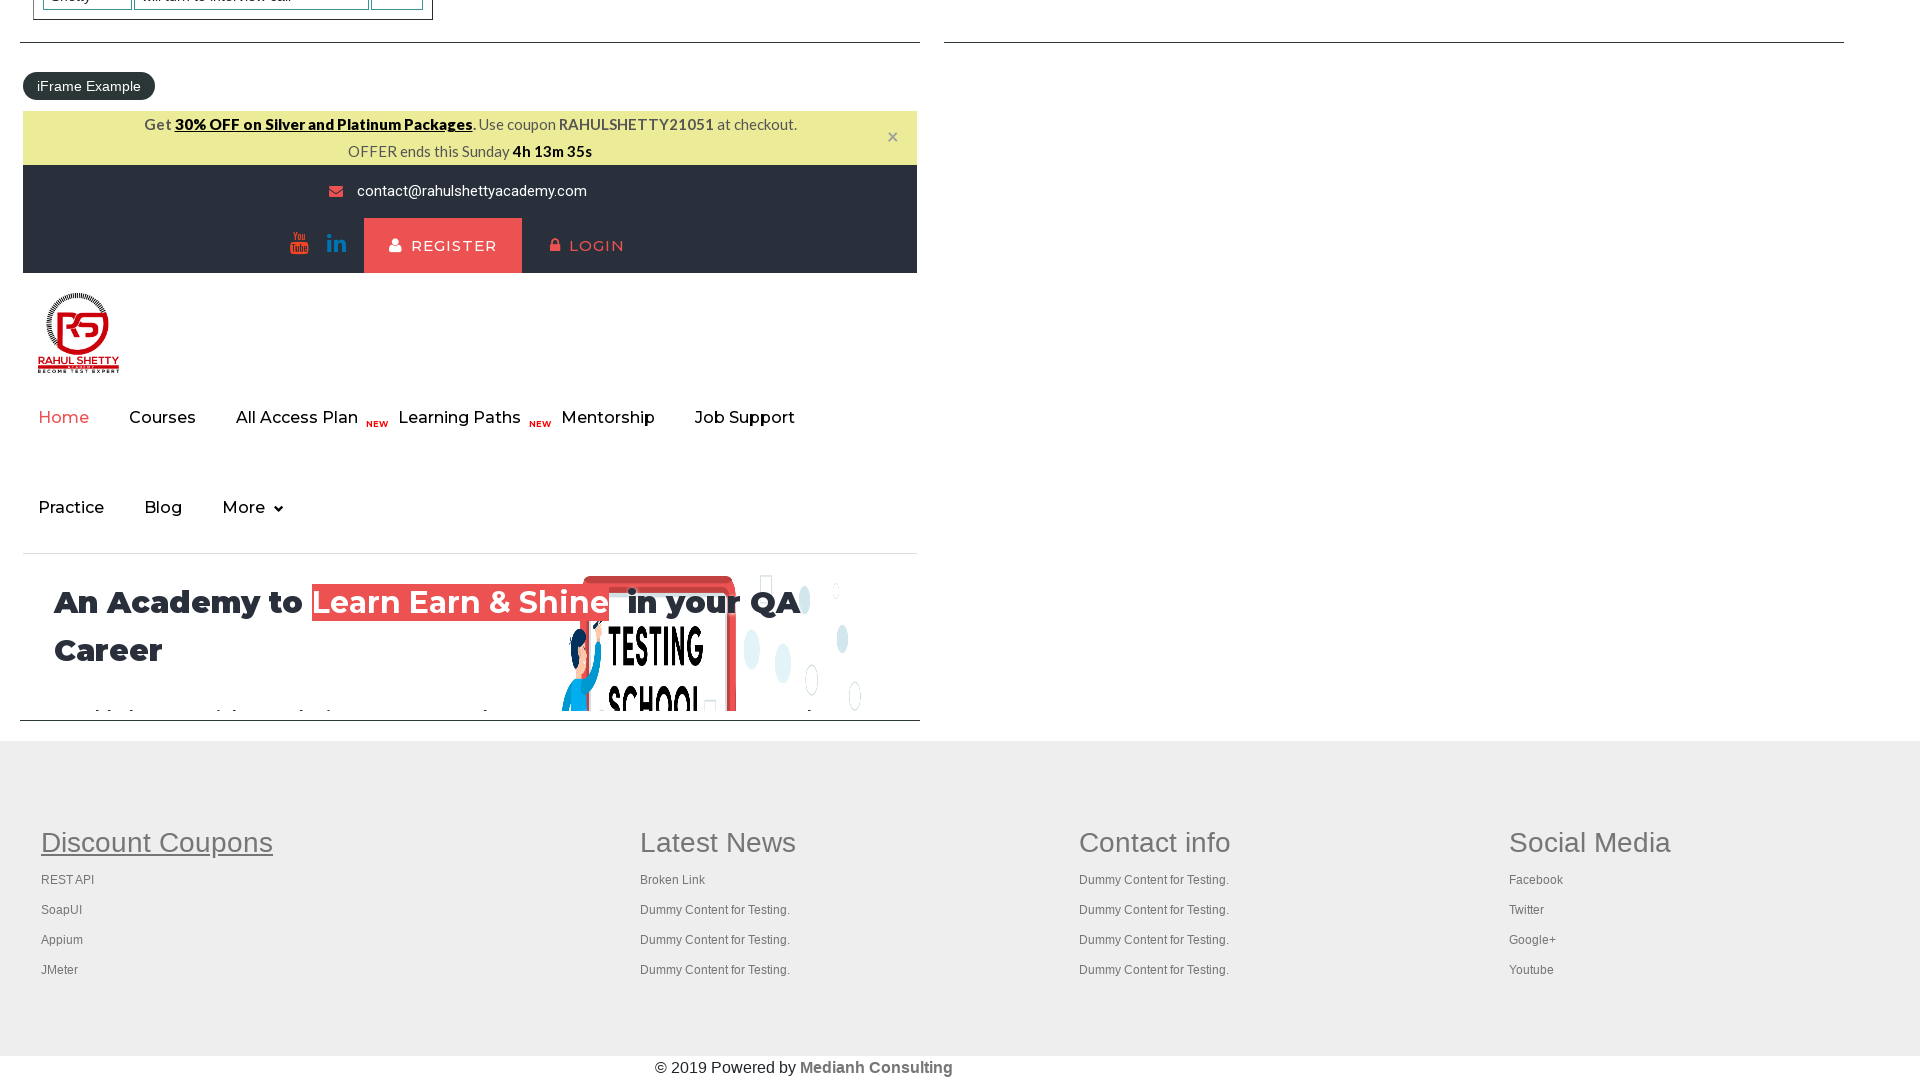

Opened link 2 of 5 in new tab using Ctrl+Click at (68, 880) on #gf-BIG tbody tr td:nth-child(1) ul >> a >> nth=1
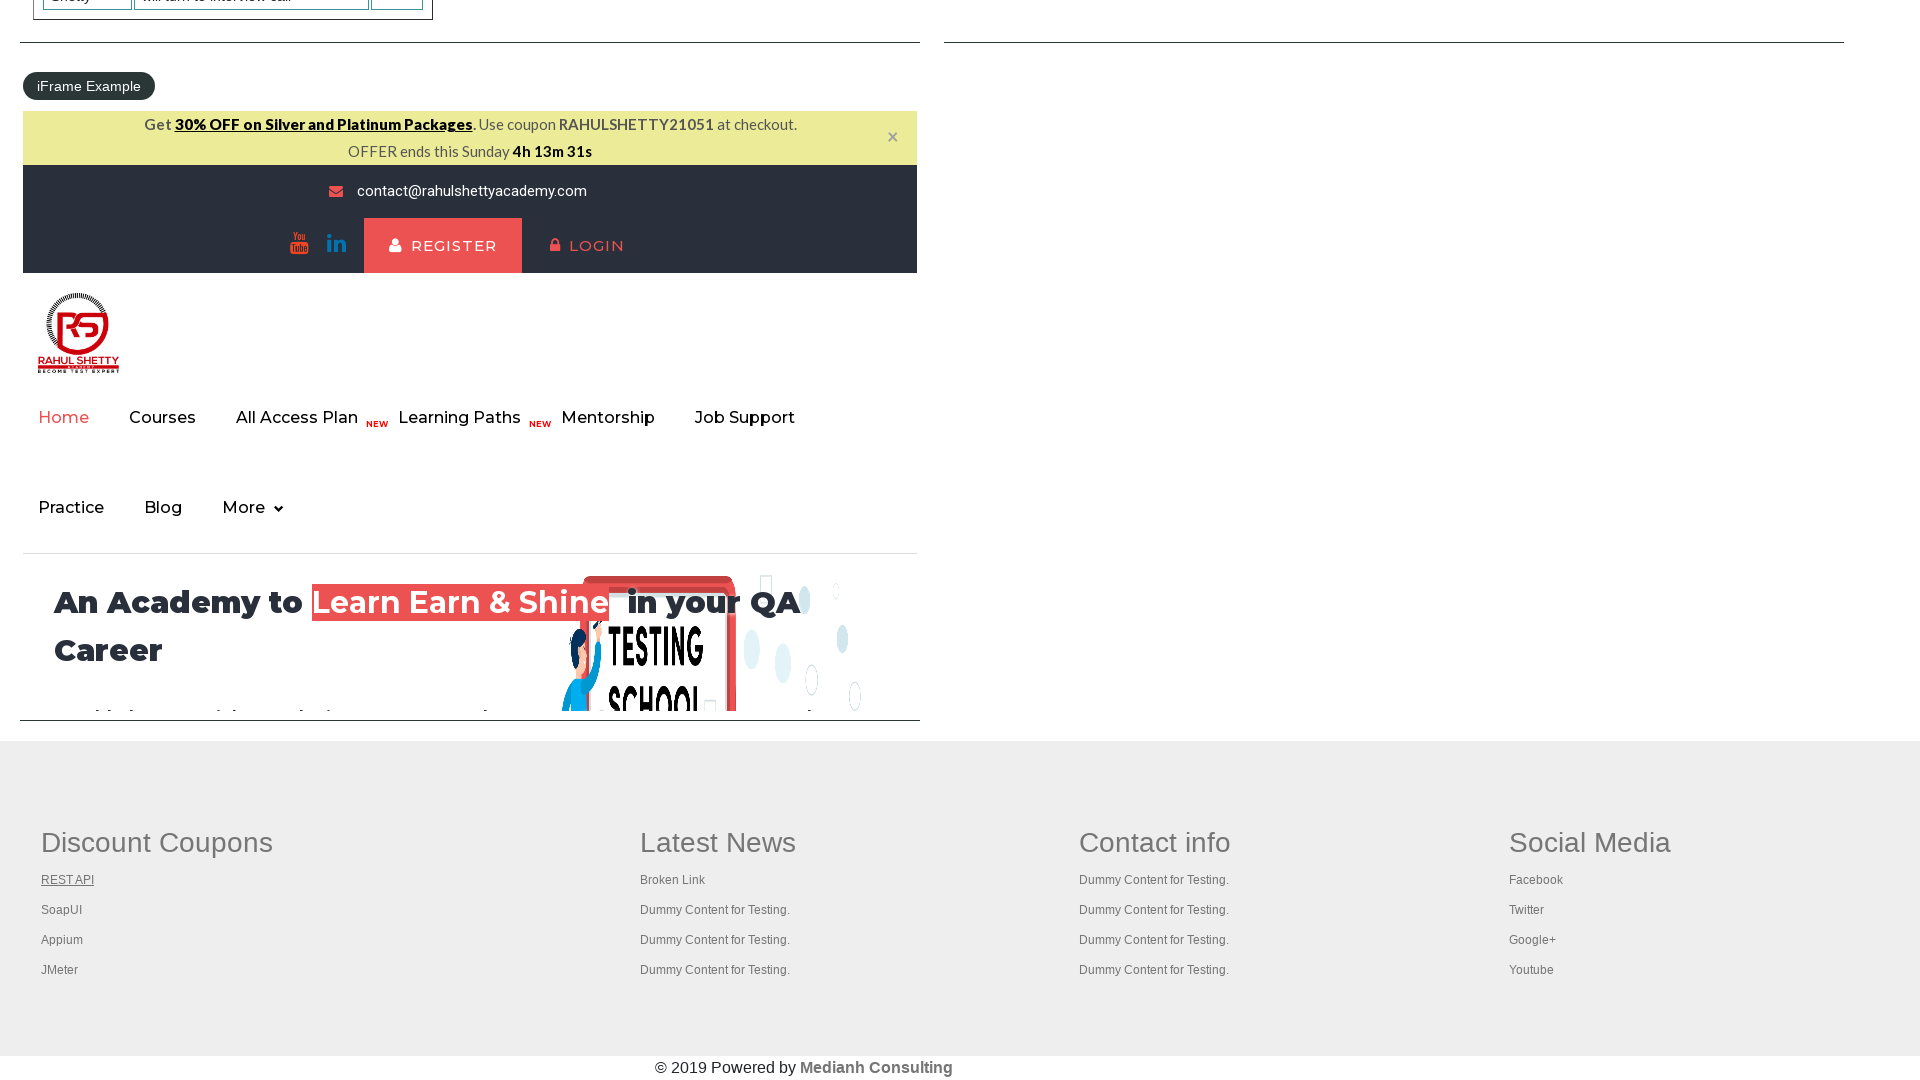

Opened link 3 of 5 in new tab using Ctrl+Click at (62, 910) on #gf-BIG tbody tr td:nth-child(1) ul >> a >> nth=2
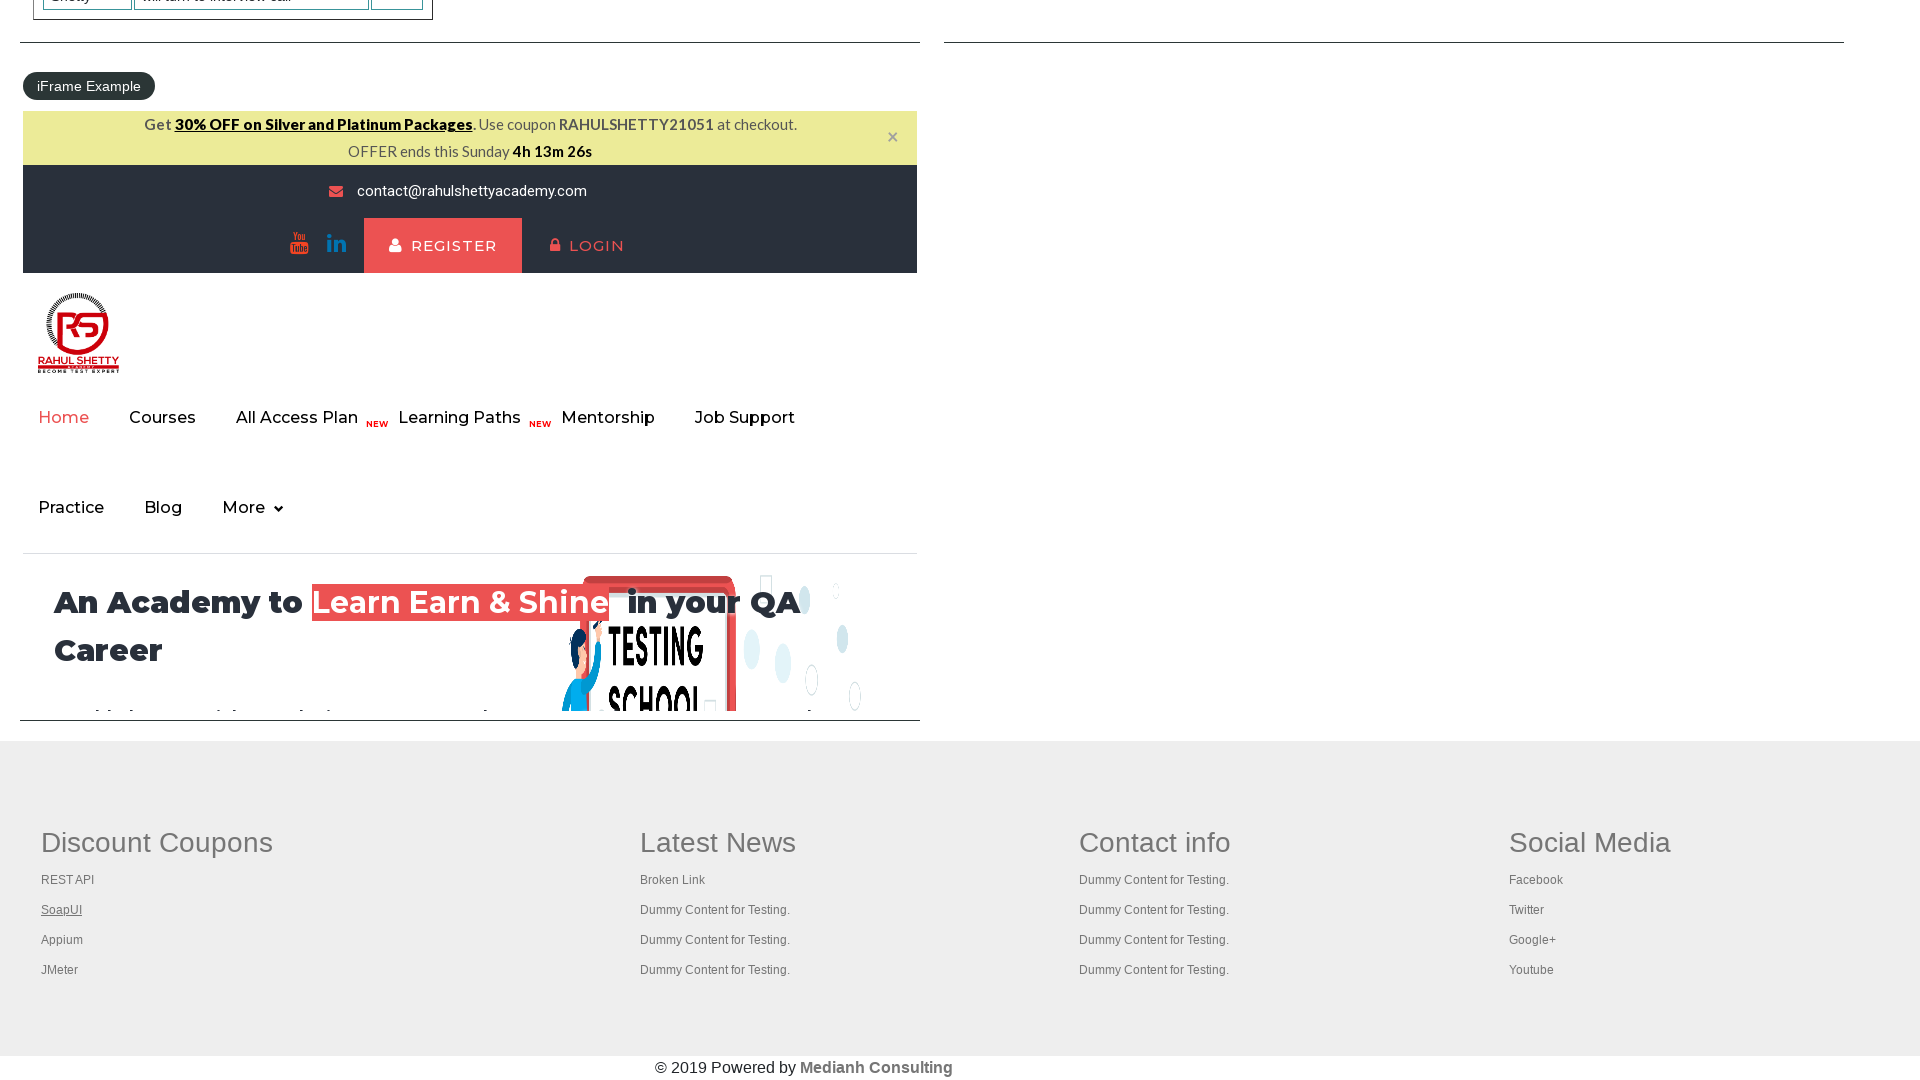

Opened link 4 of 5 in new tab using Ctrl+Click at (62, 940) on #gf-BIG tbody tr td:nth-child(1) ul >> a >> nth=3
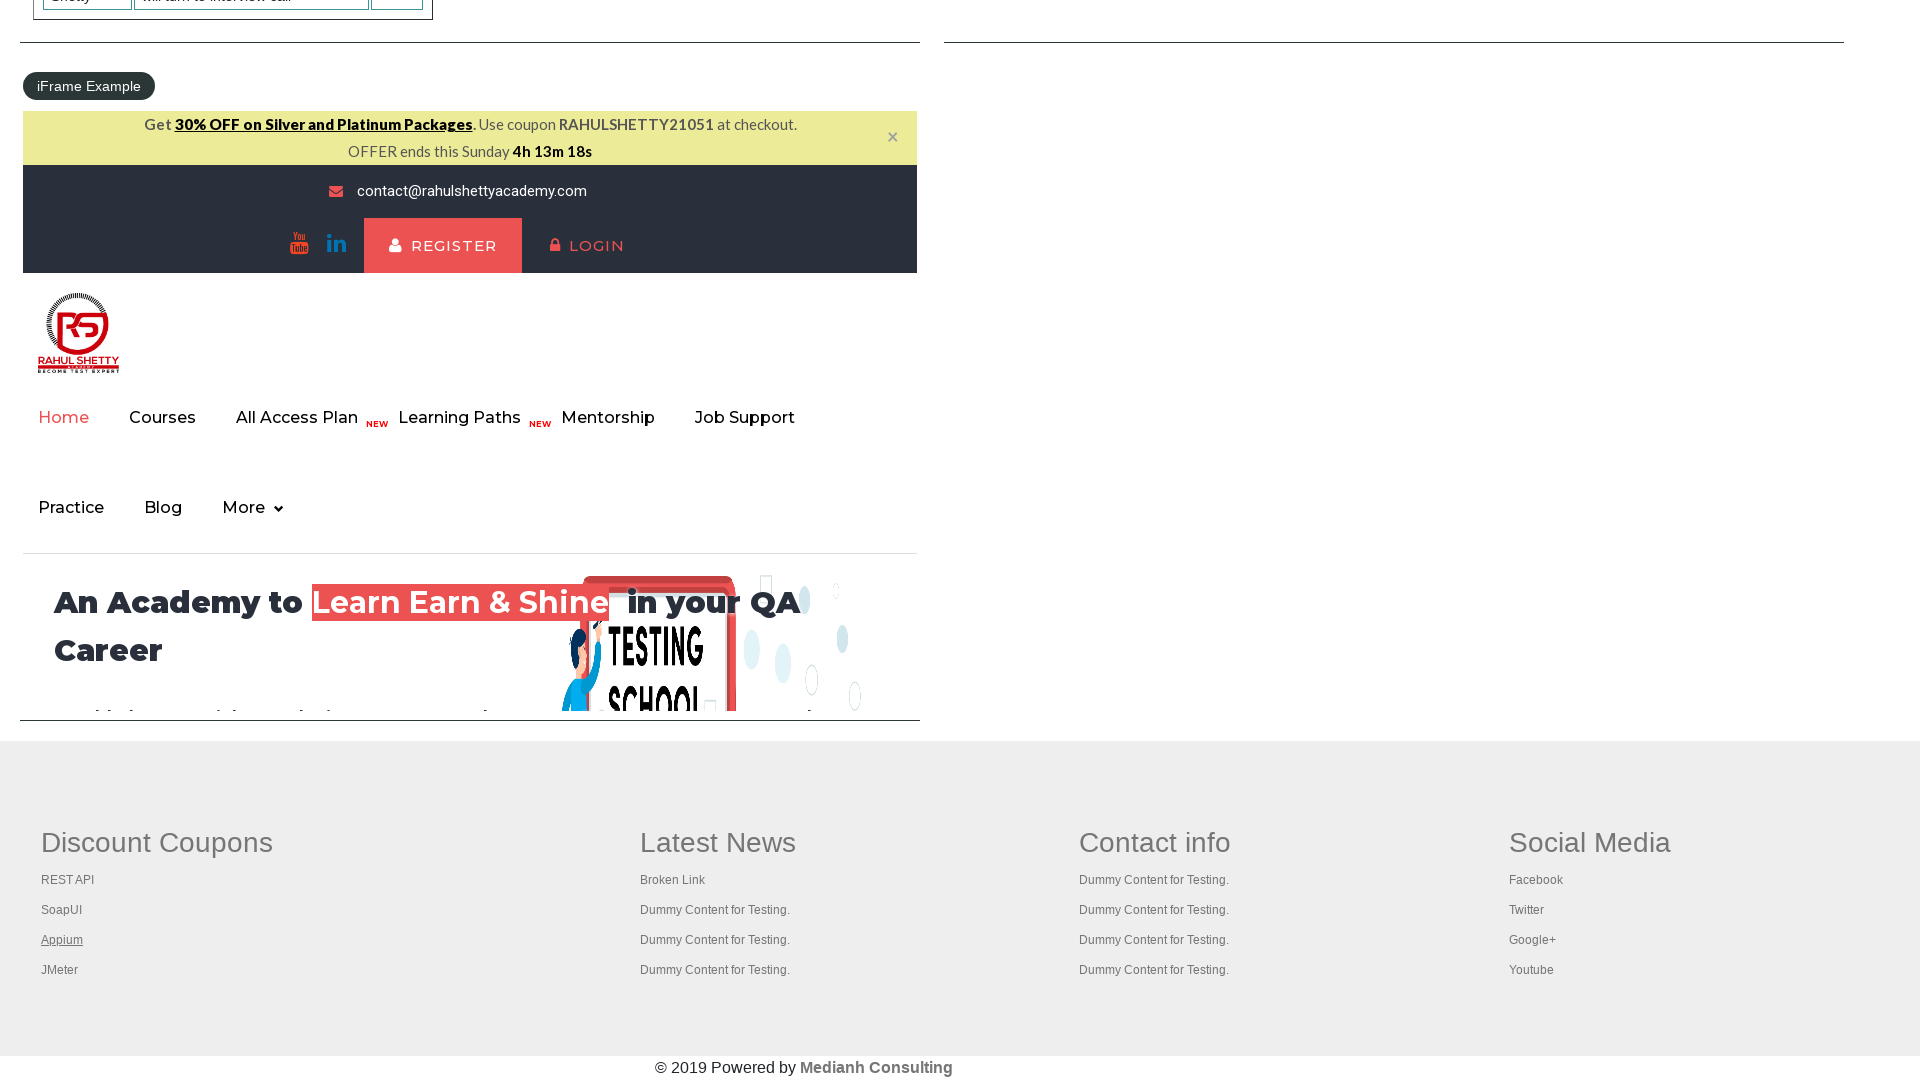

Opened link 5 of 5 in new tab using Ctrl+Click at (60, 970) on #gf-BIG tbody tr td:nth-child(1) ul >> a >> nth=4
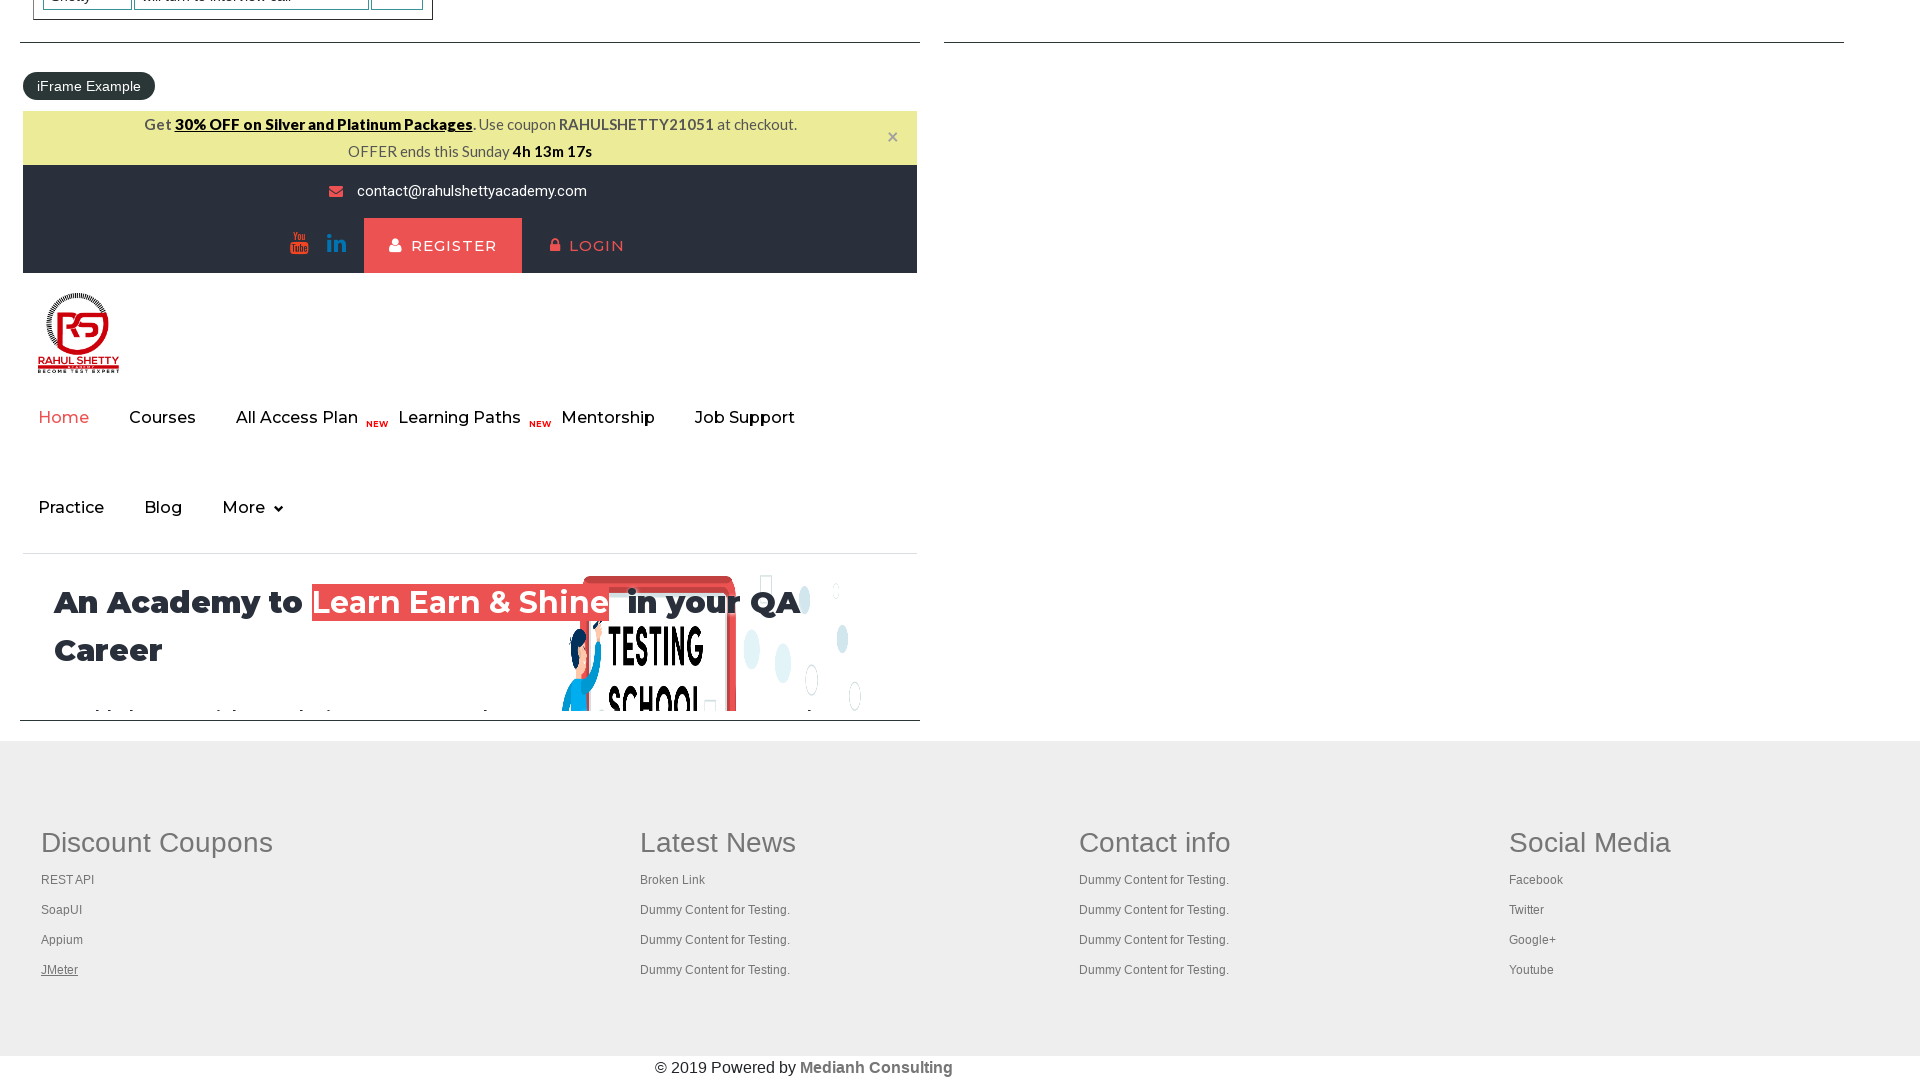

Retrieved all 6 open pages/tabs from context
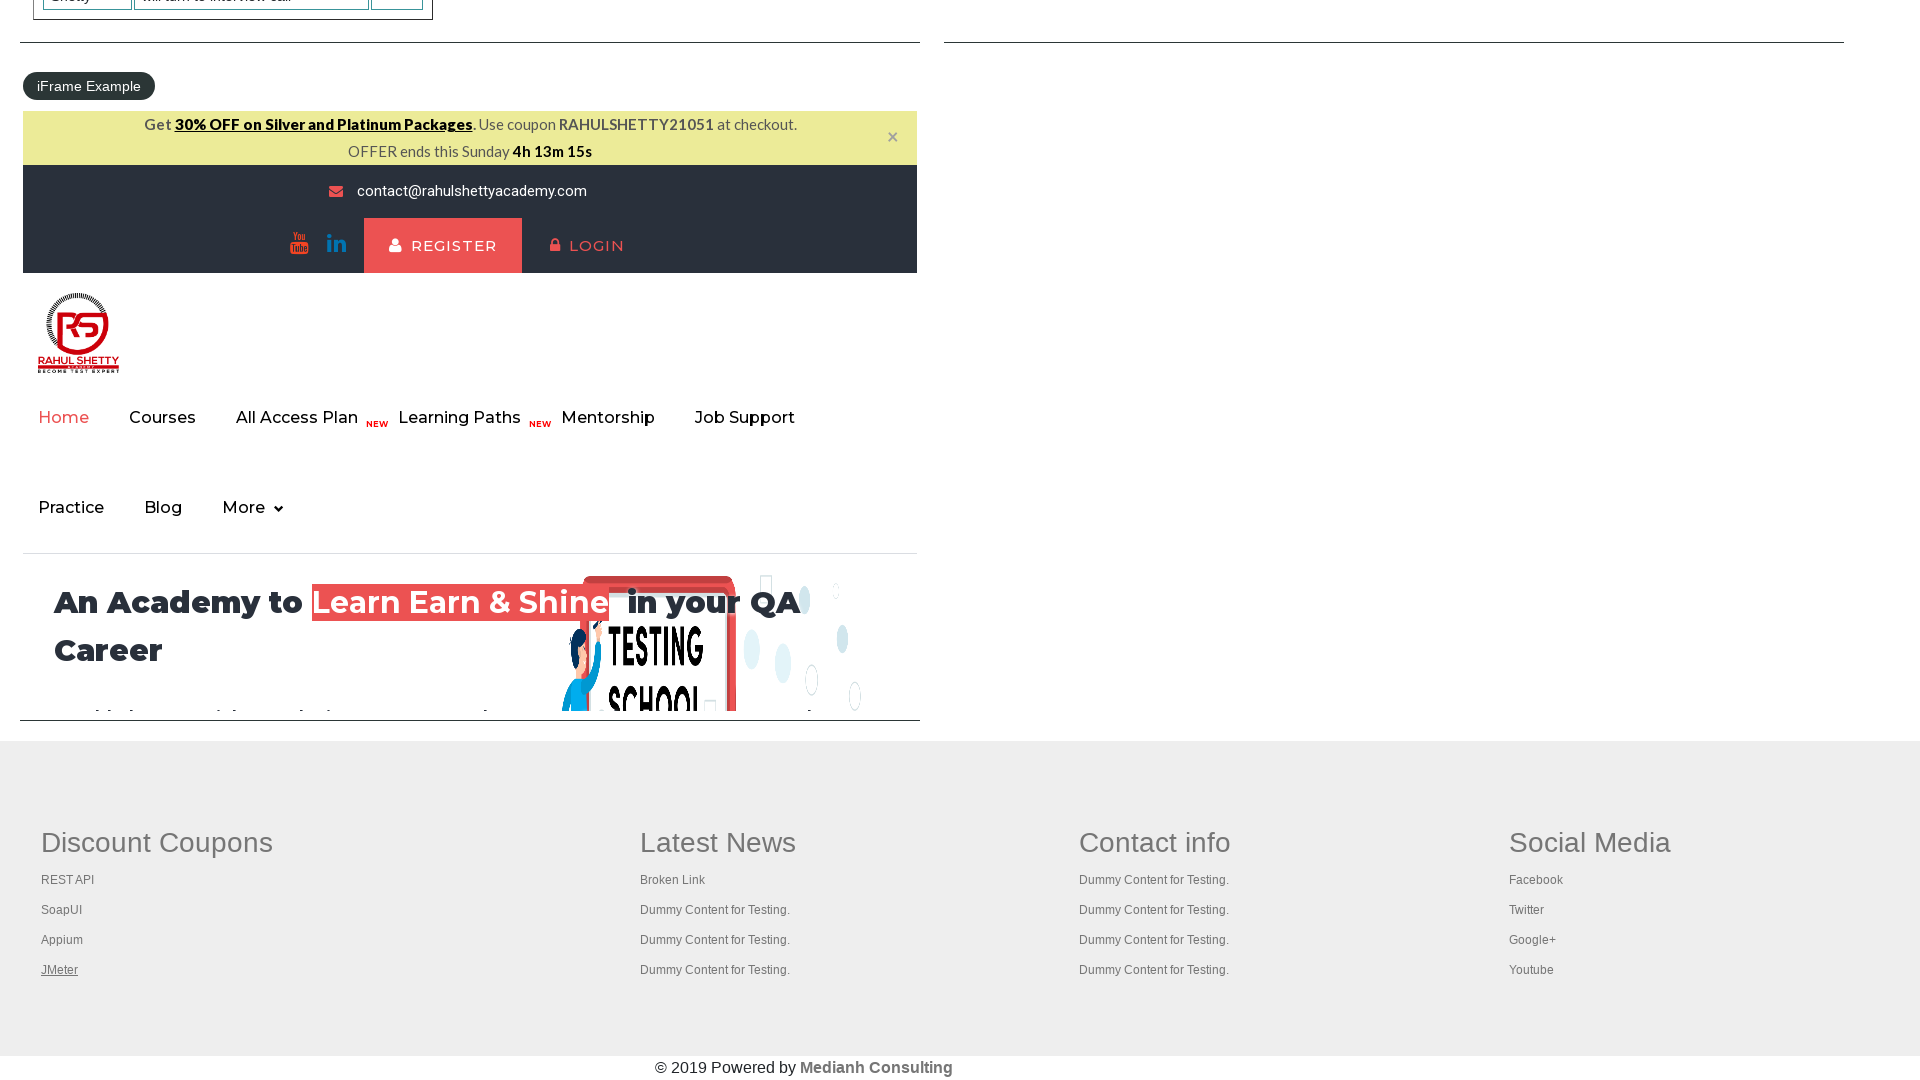

Brought page to front: https://rahulshettyacademy.com/AutomationPractice/
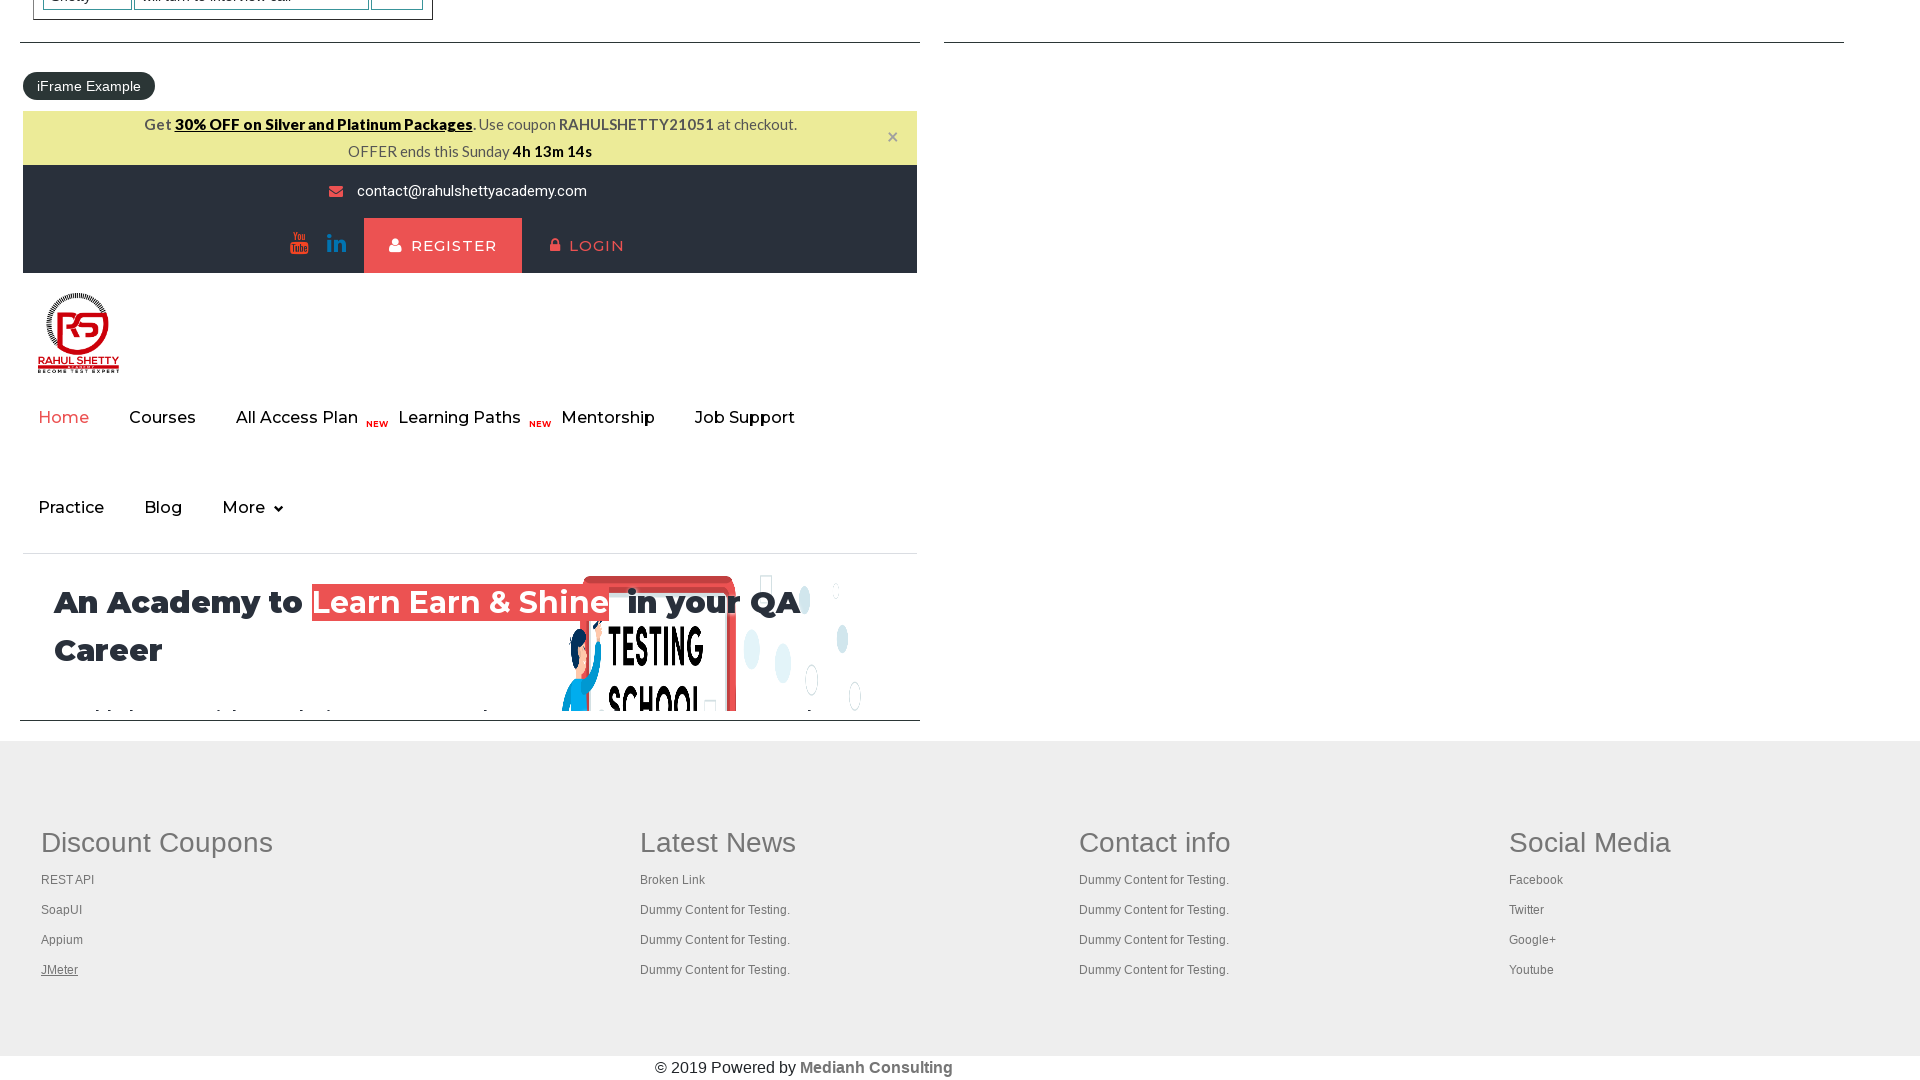

Page loaded (domcontentloaded): https://rahulshettyacademy.com/AutomationPractice/
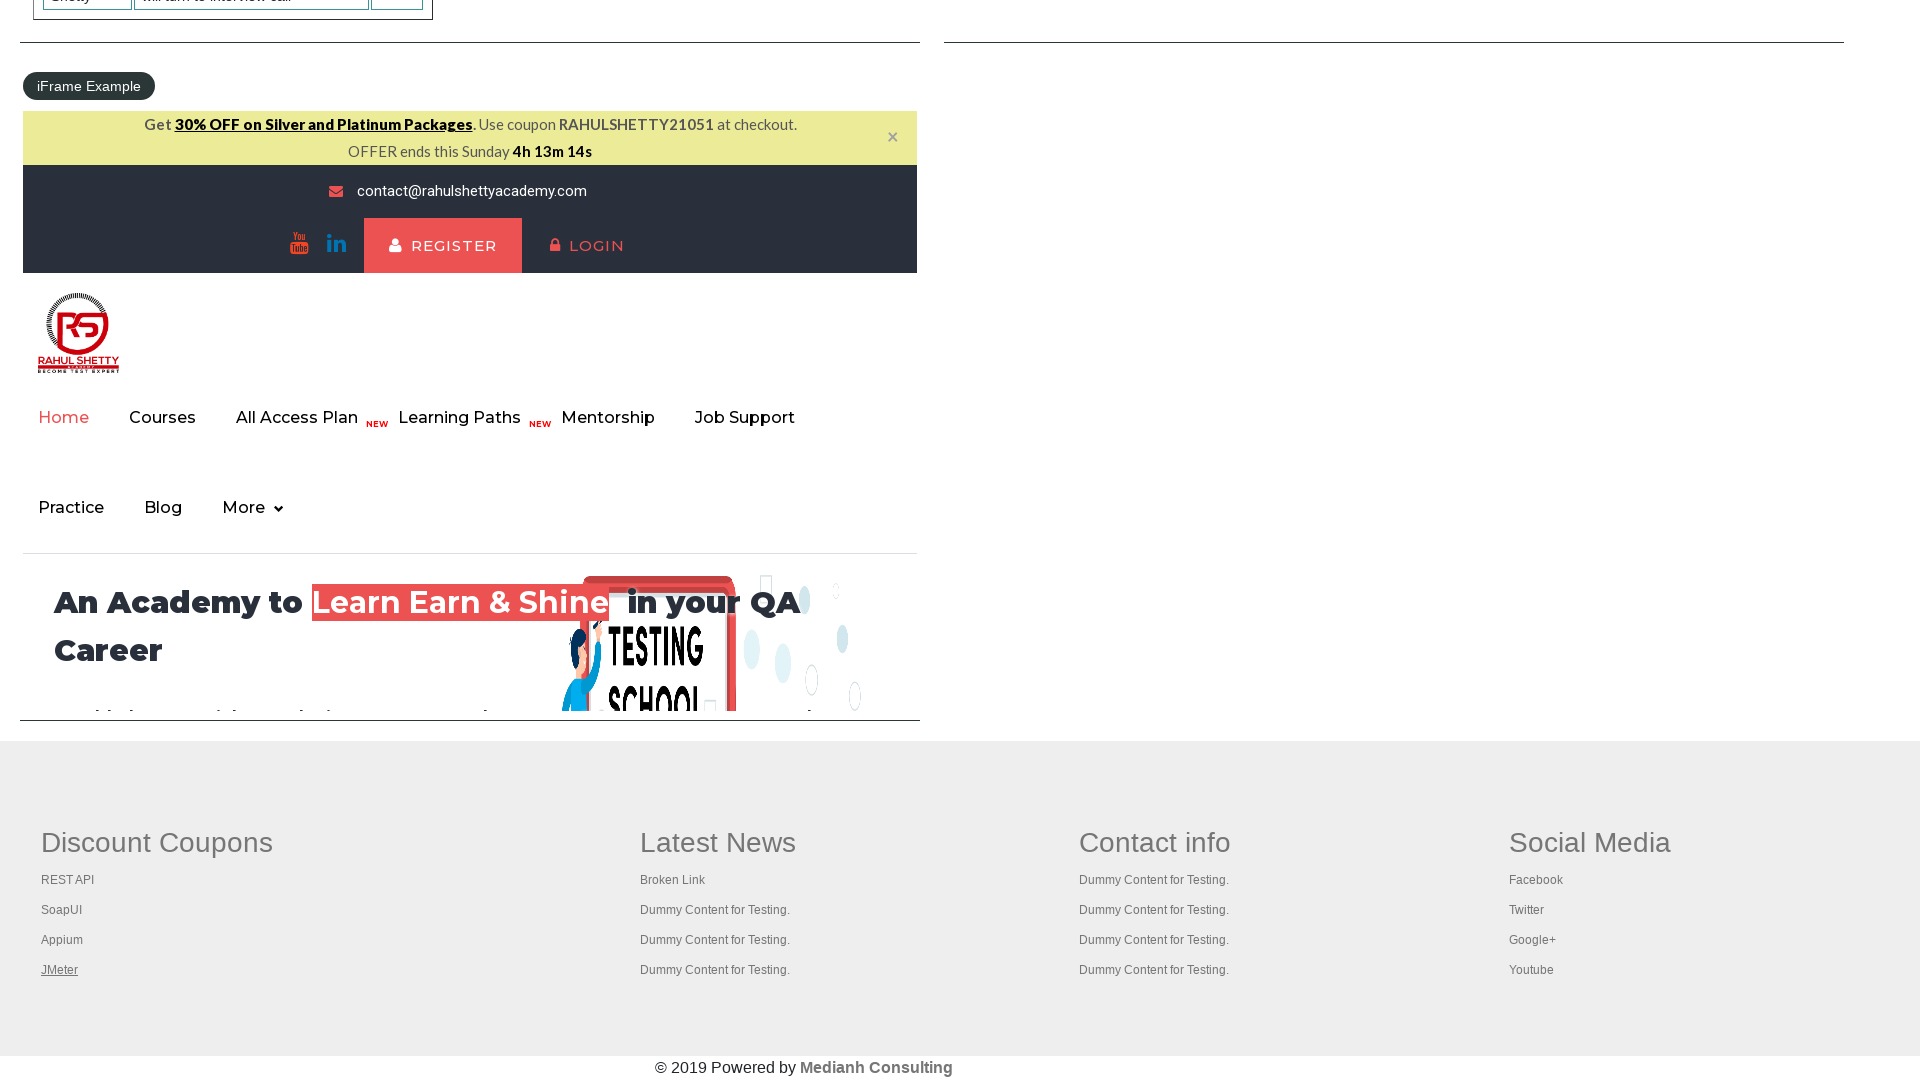

Brought page to front: https://rahulshettyacademy.com/AutomationPractice/#
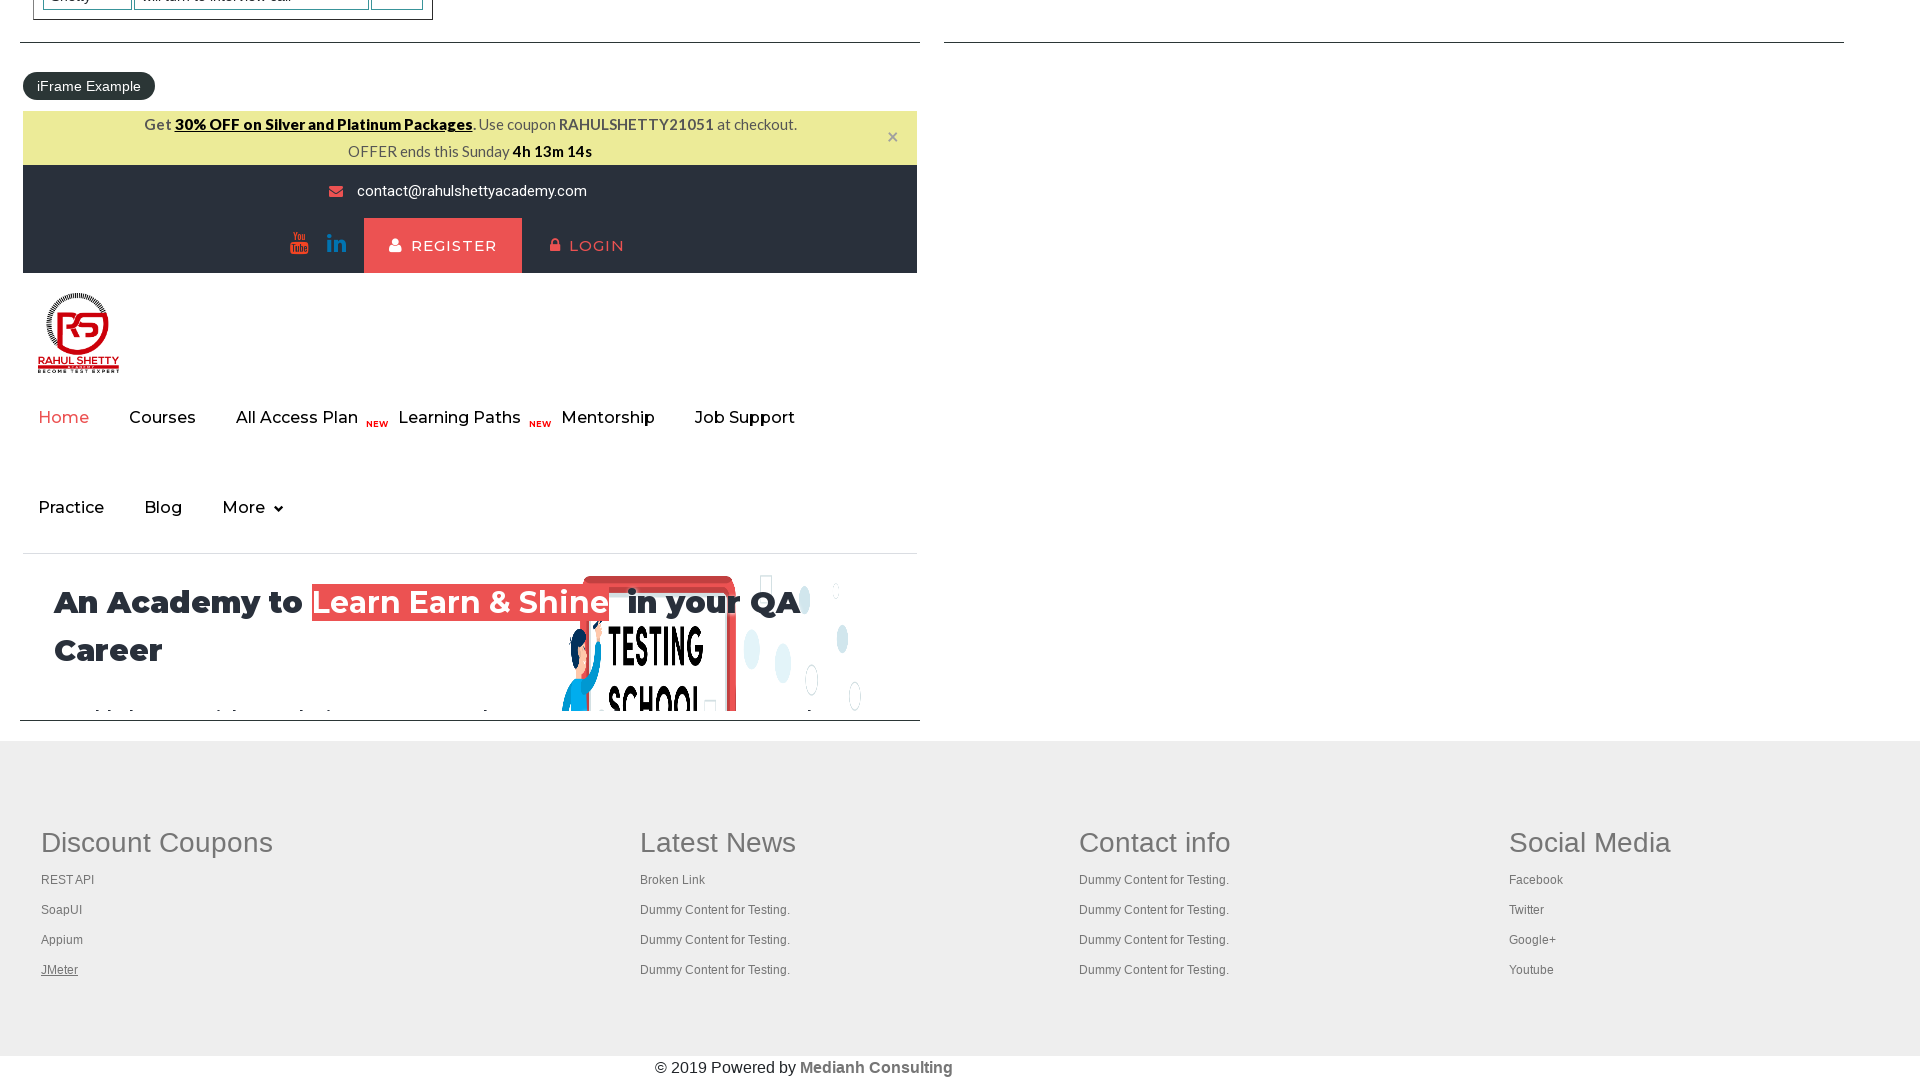

Page loaded (domcontentloaded): https://rahulshettyacademy.com/AutomationPractice/#
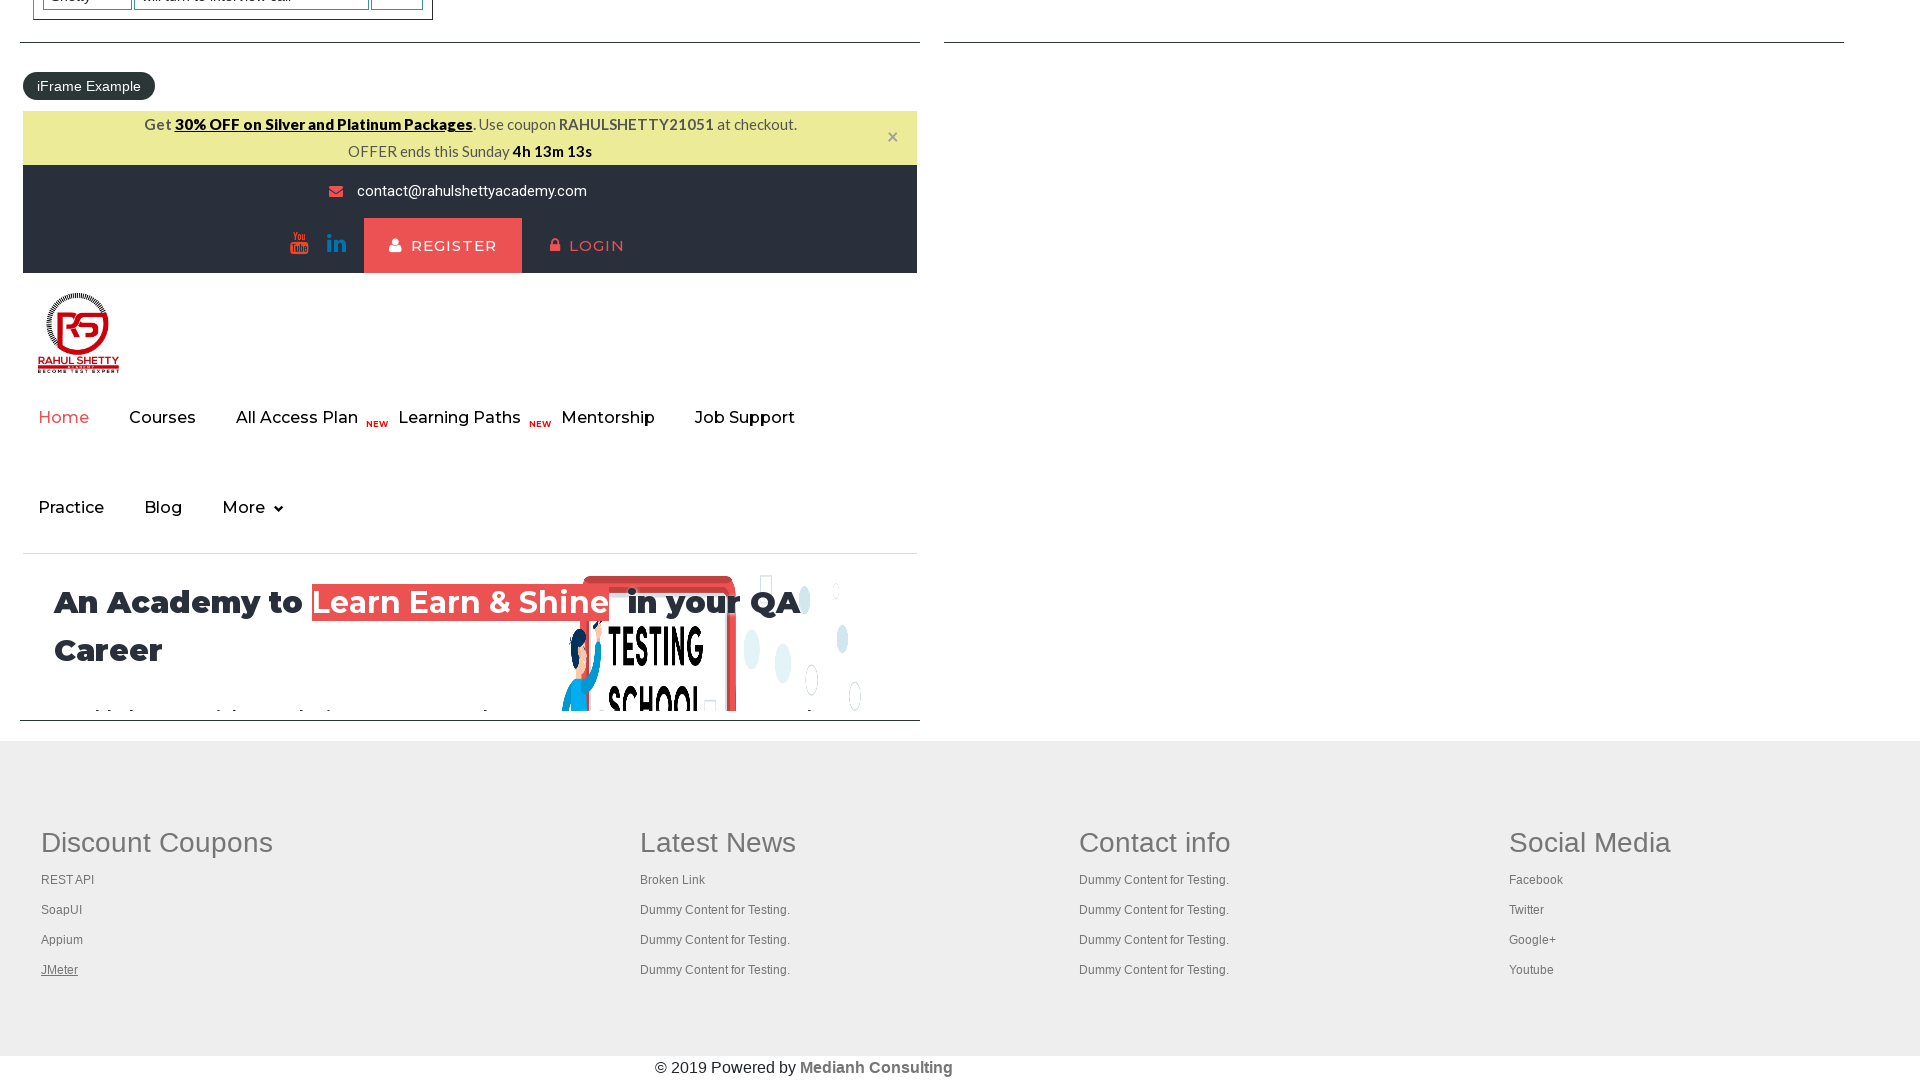

Brought page to front: https://www.restapitutorial.com/
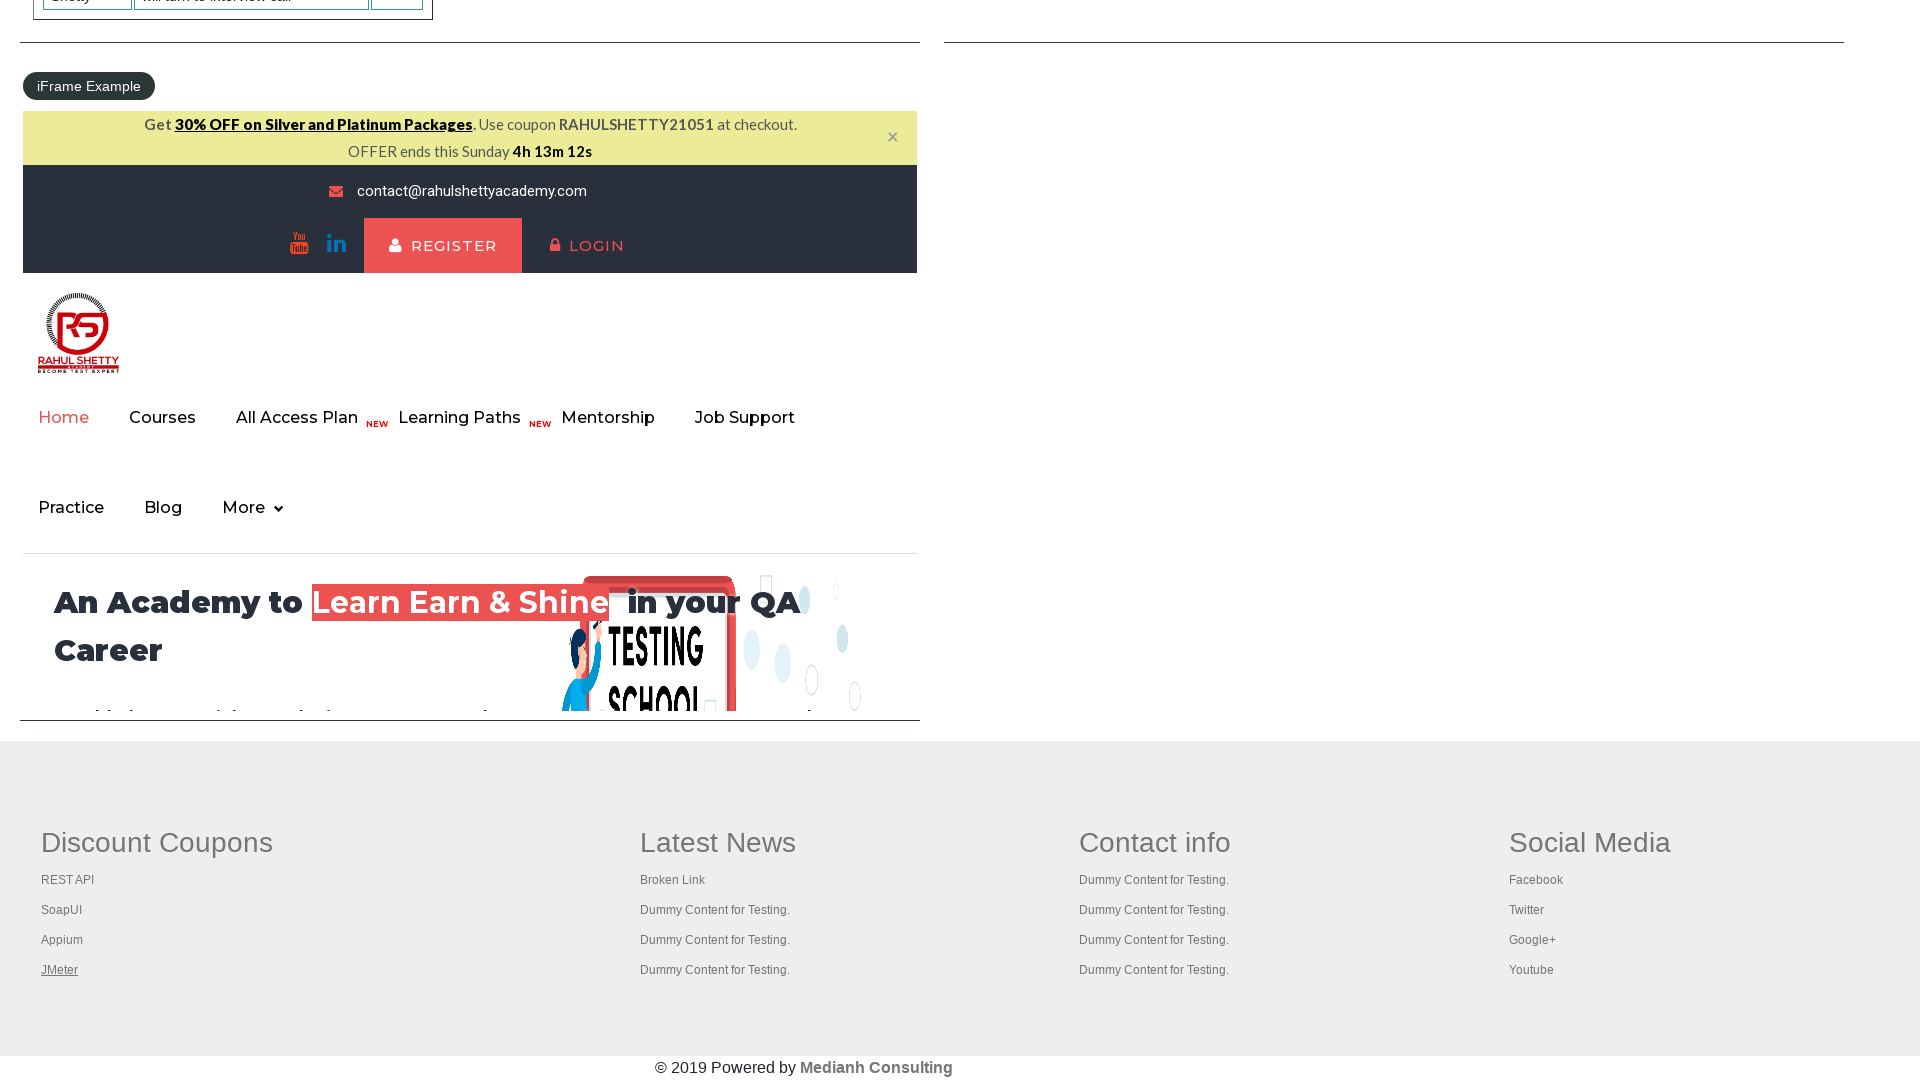

Page loaded (domcontentloaded): https://www.restapitutorial.com/
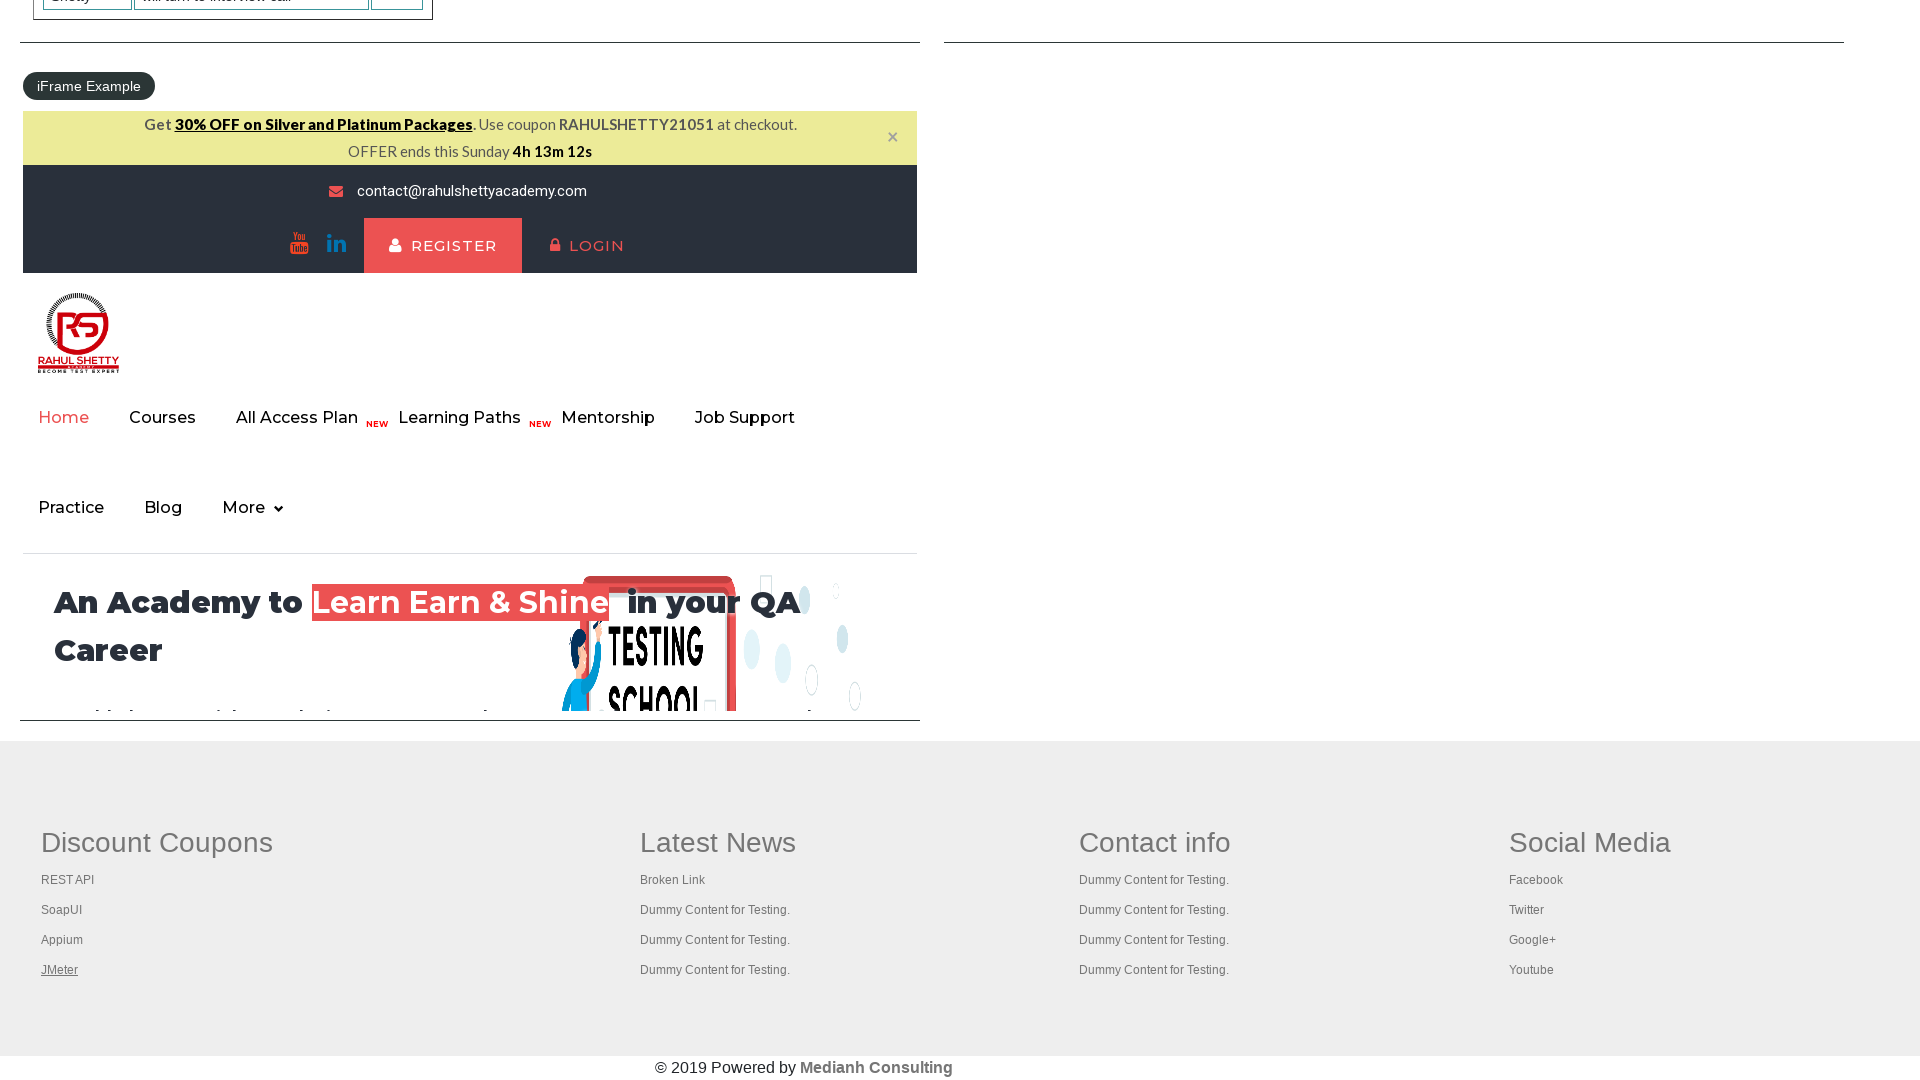

Brought page to front: https://www.soapui.org/
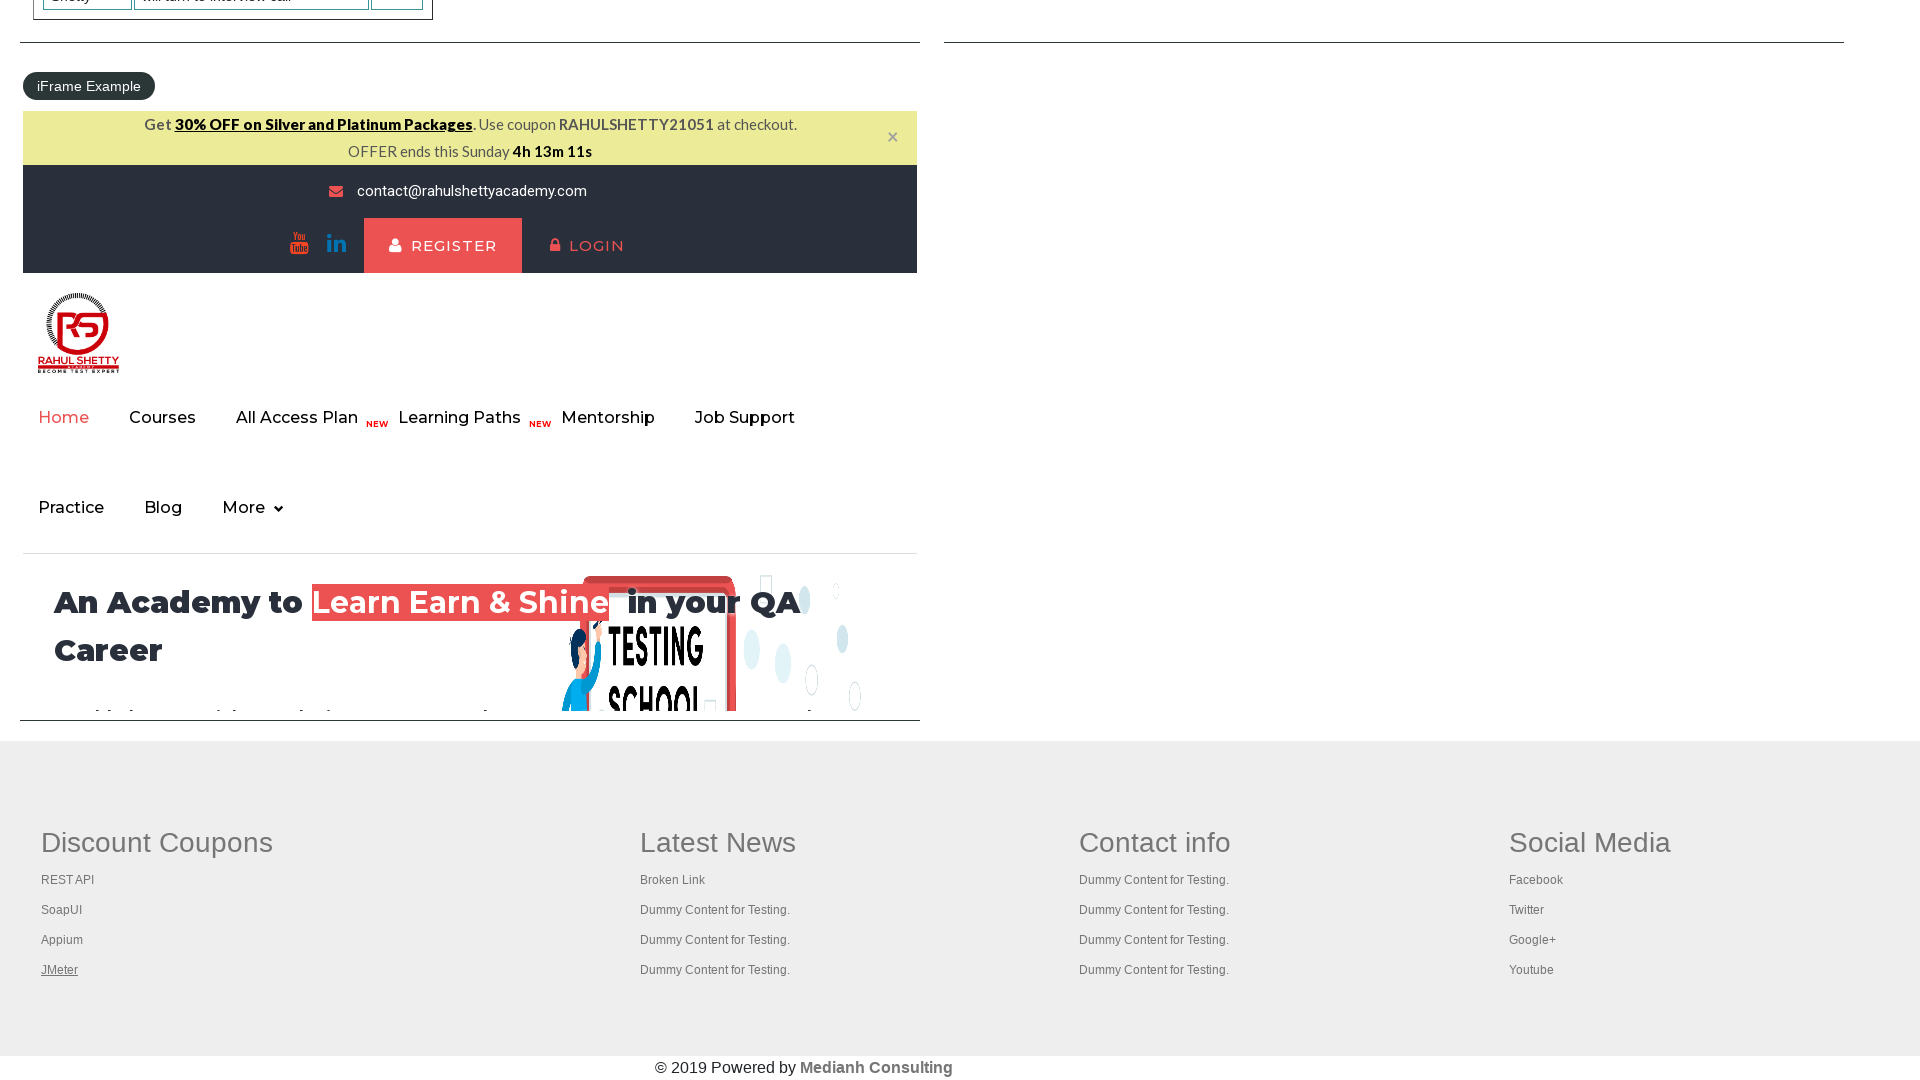

Page loaded (domcontentloaded): https://www.soapui.org/
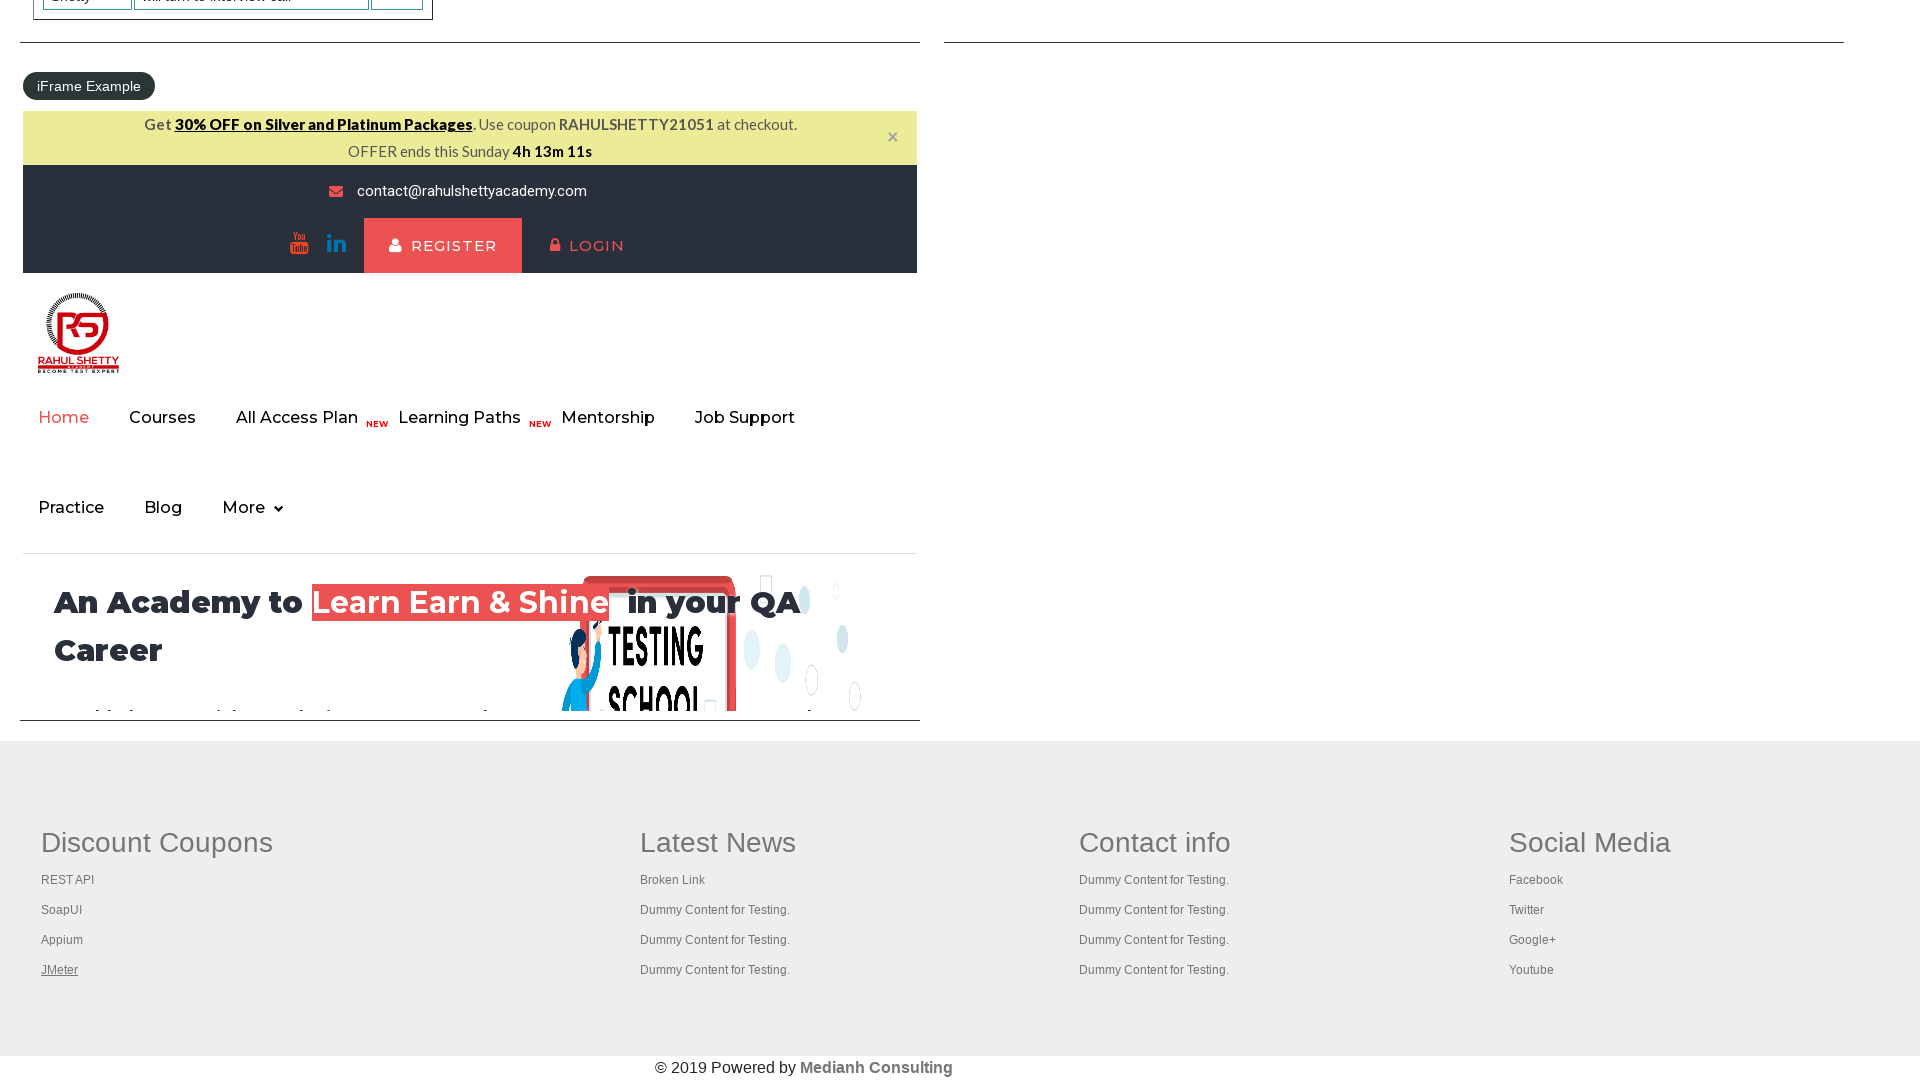

Brought page to front: https://courses.rahulshettyacademy.com/p/appium-tutorial
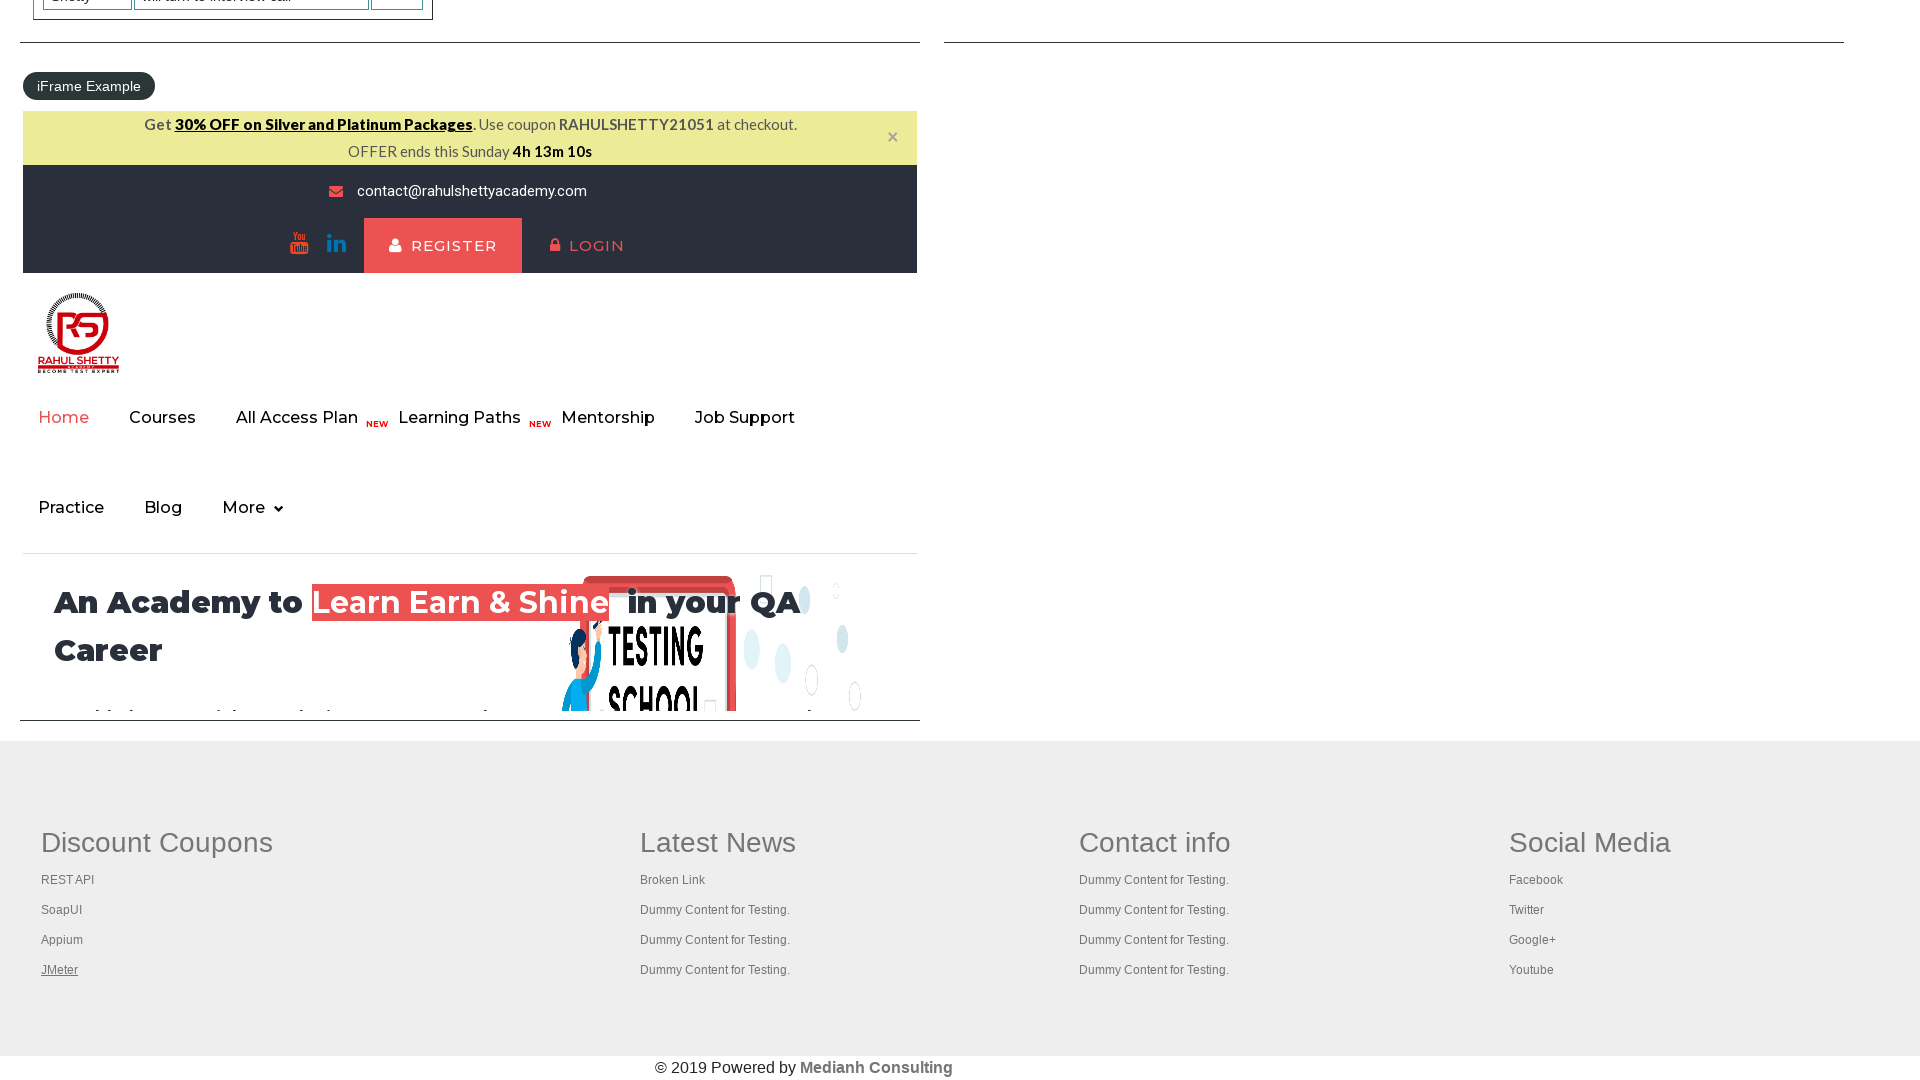

Page loaded (domcontentloaded): https://courses.rahulshettyacademy.com/p/appium-tutorial
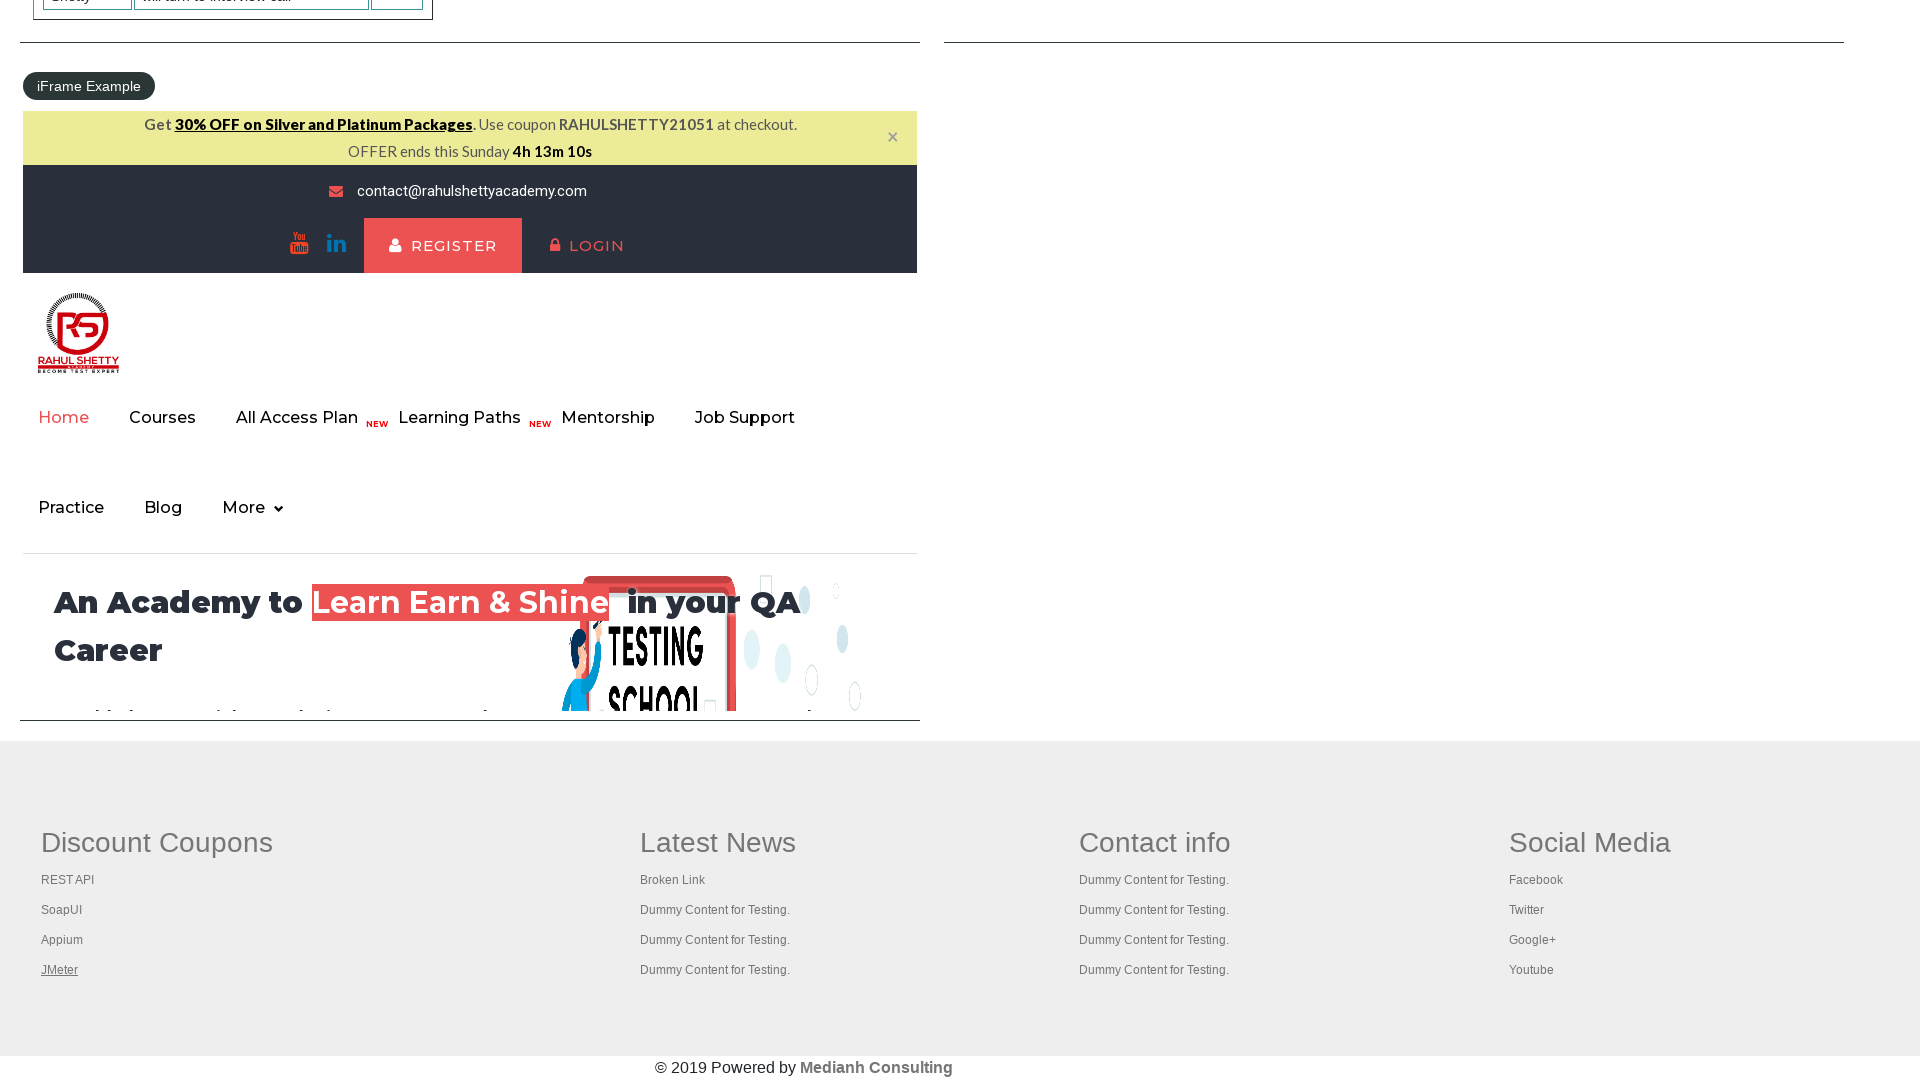

Brought page to front: https://jmeter.apache.org/
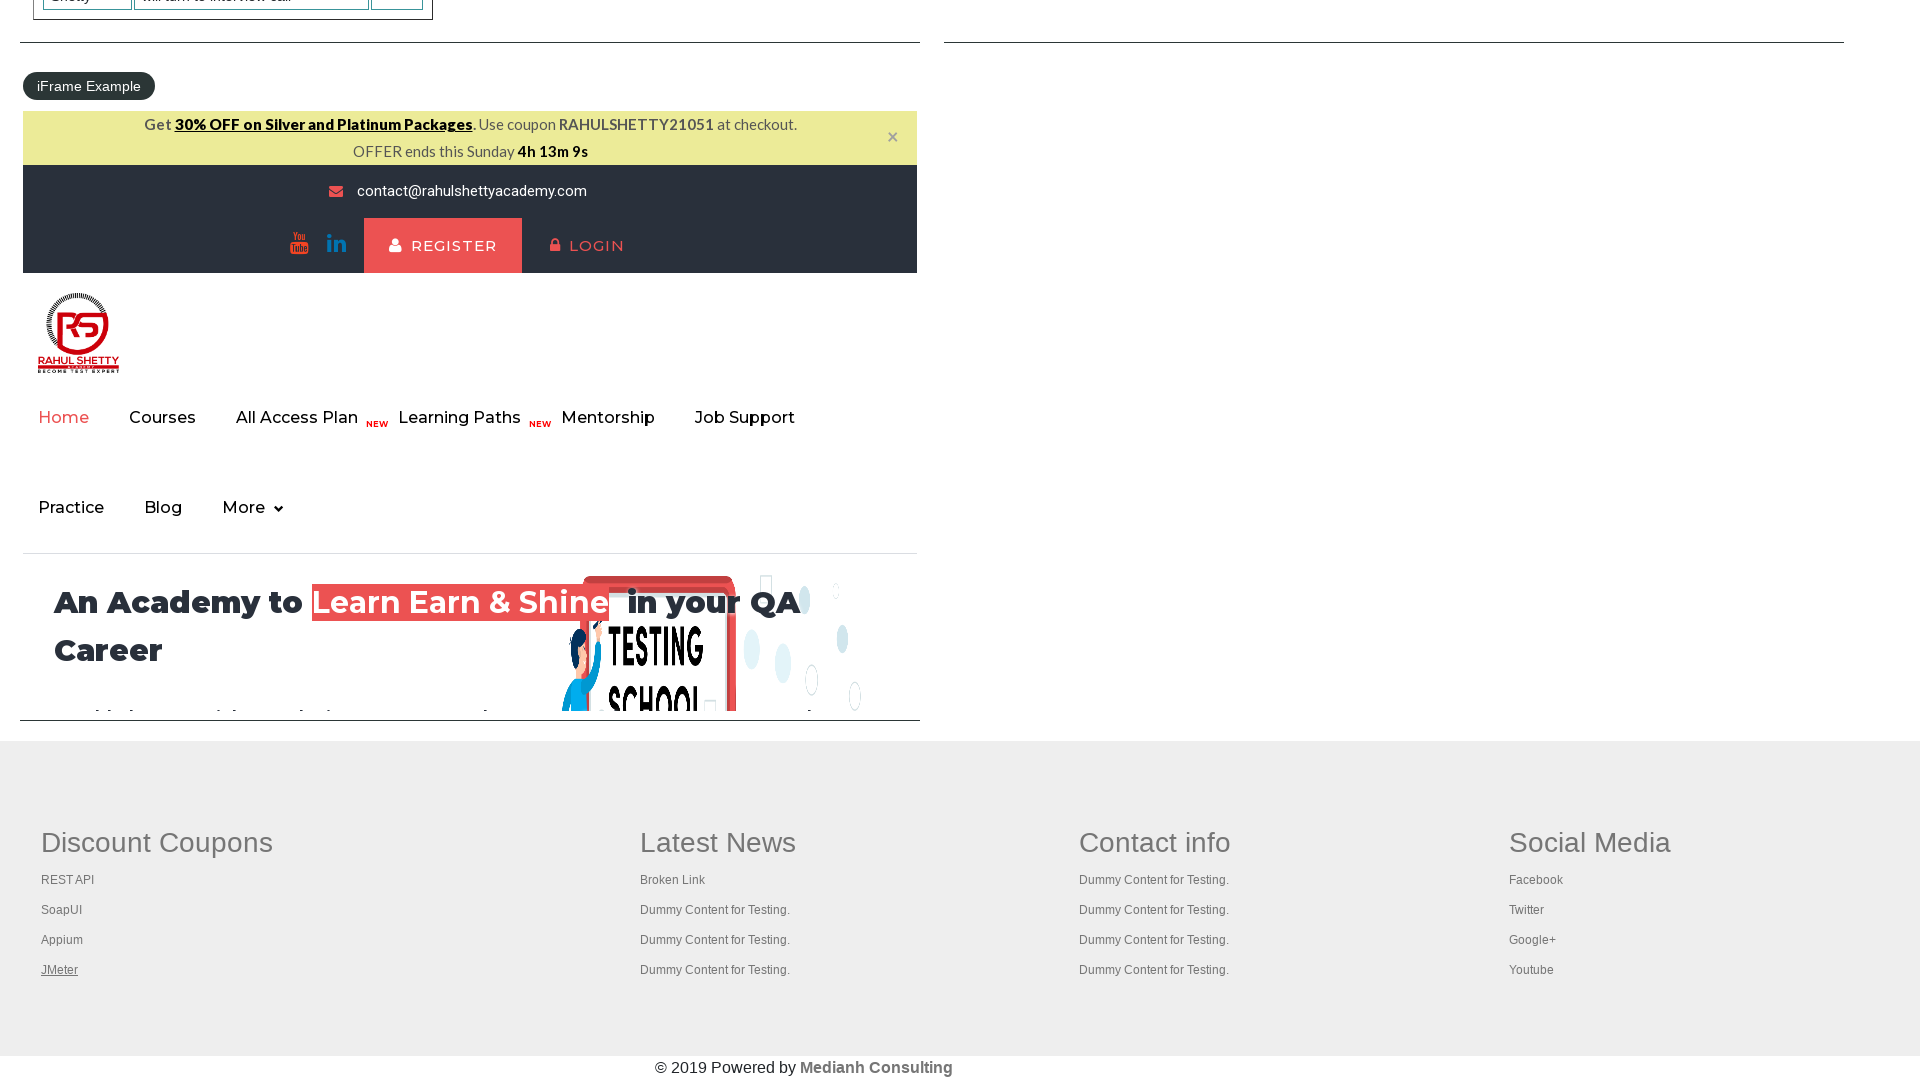

Page loaded (domcontentloaded): https://jmeter.apache.org/
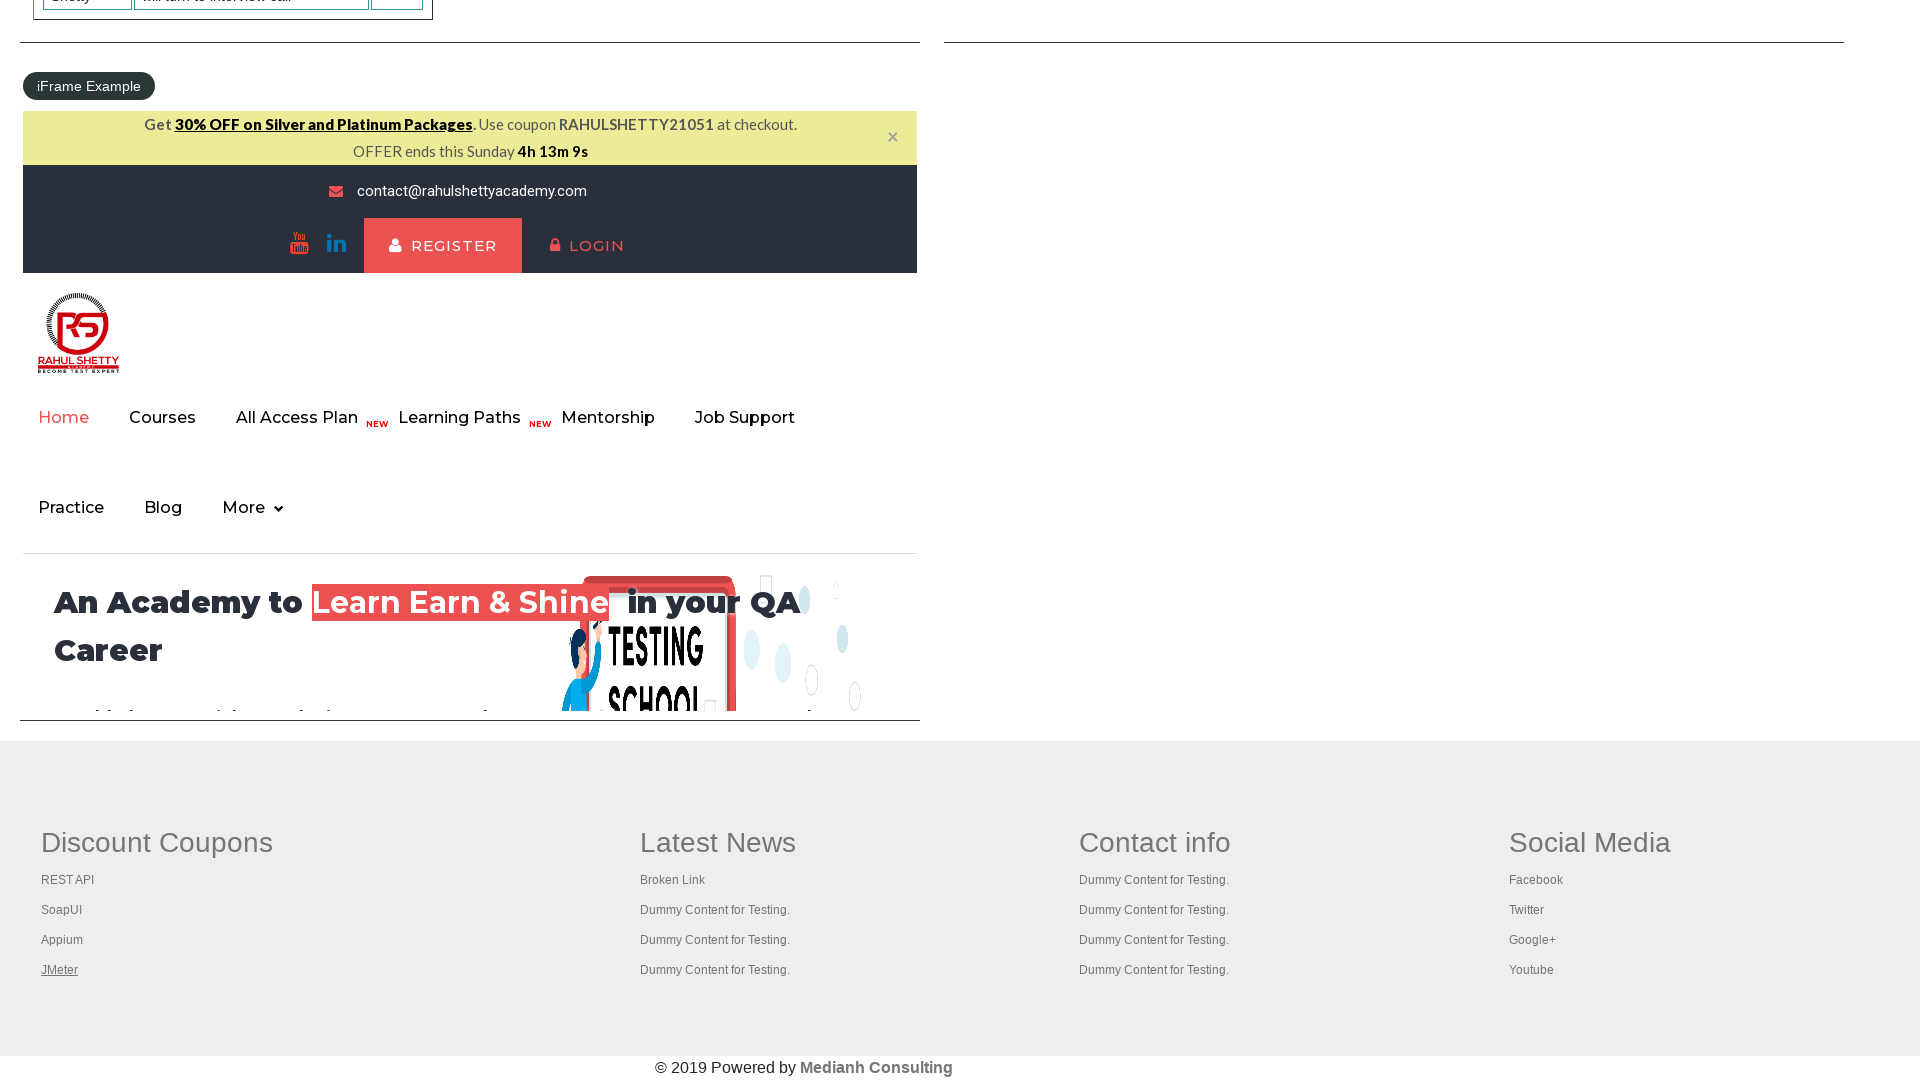

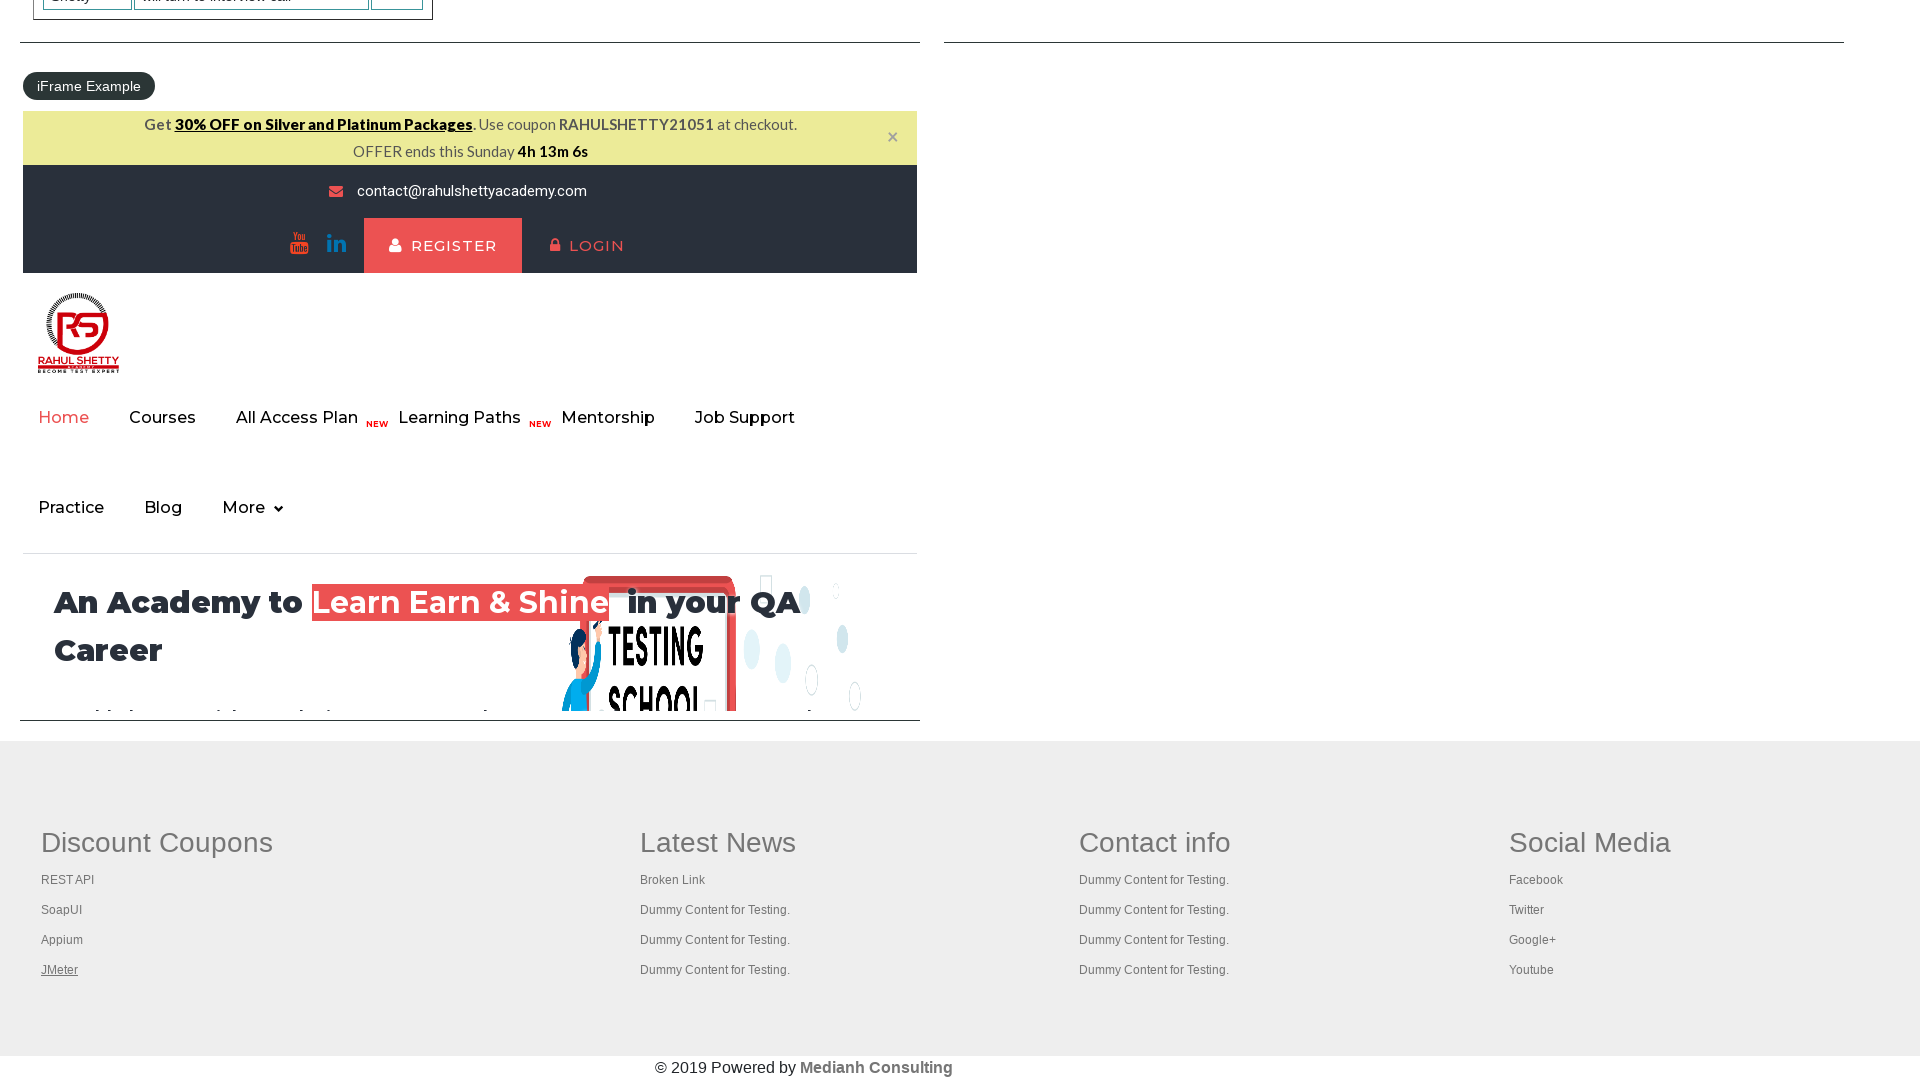